Navigates to NightwatchJS.org API documentation page and clicks through the API navigation list items, verifying that each clicked item's text matches the corresponding section header

Starting URL: http://nightwatchjs.org/api

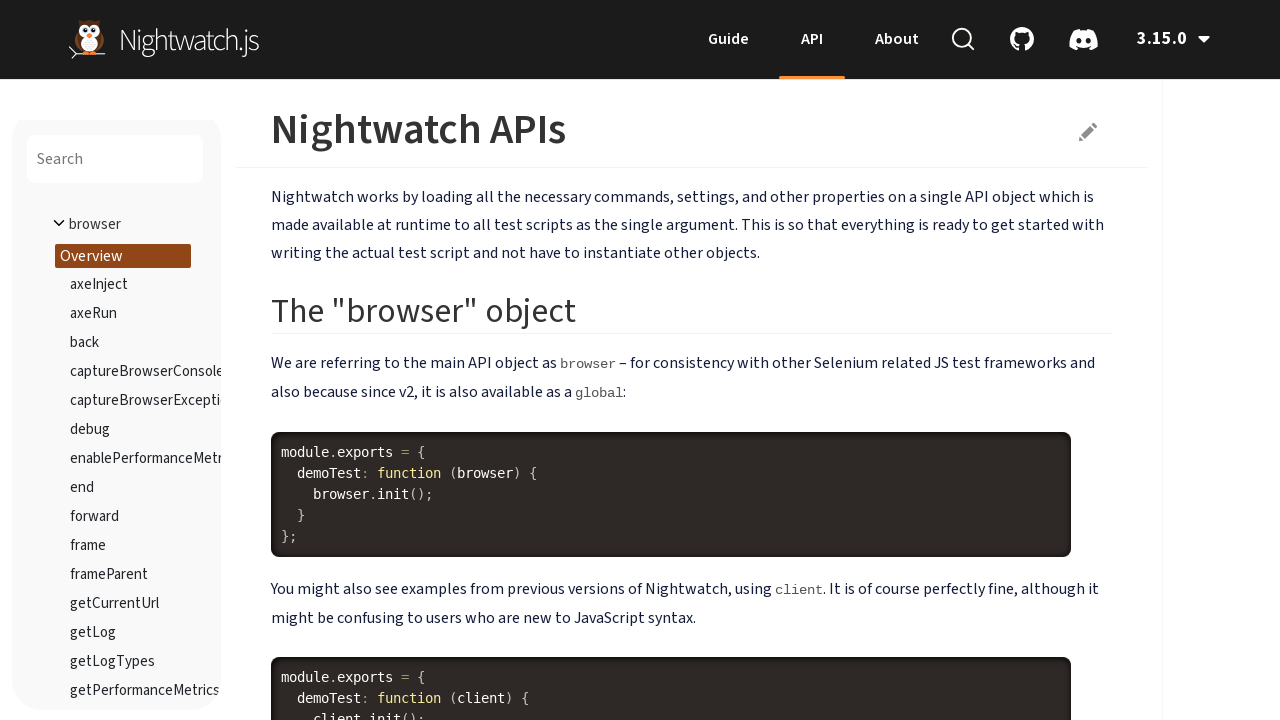

Waited for page body to be visible
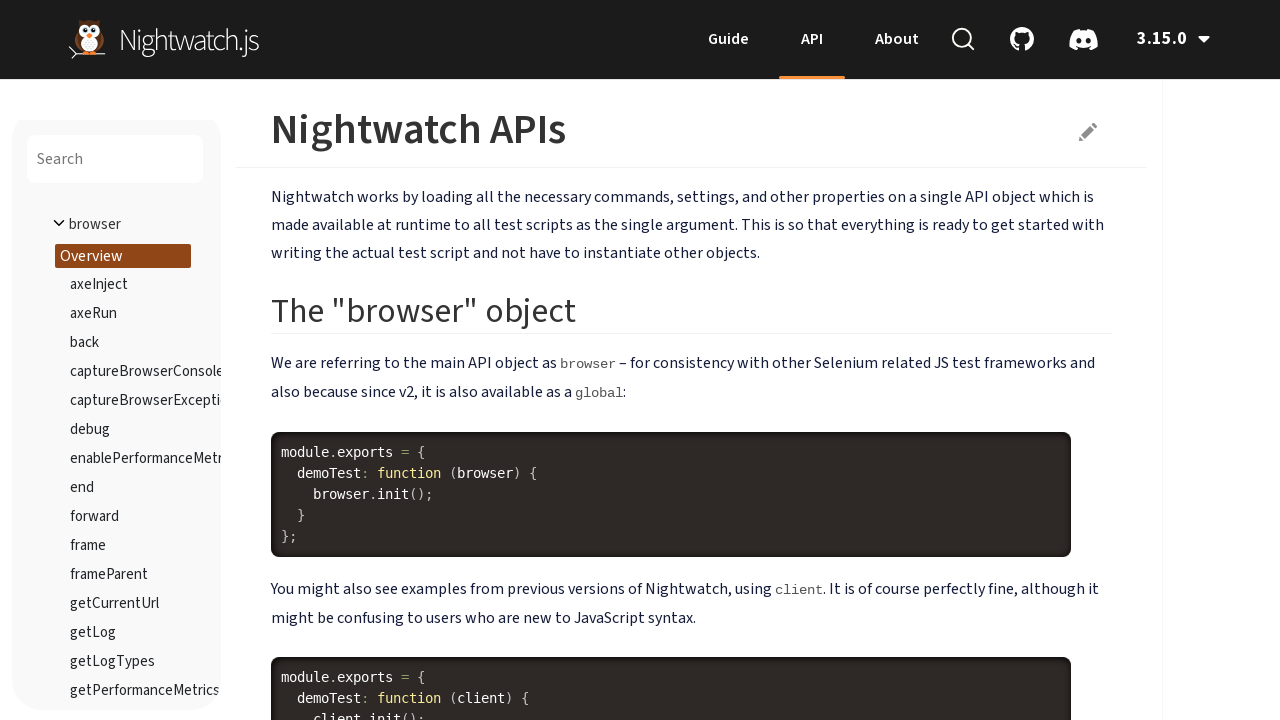

Retrieved all navigation list items from API container
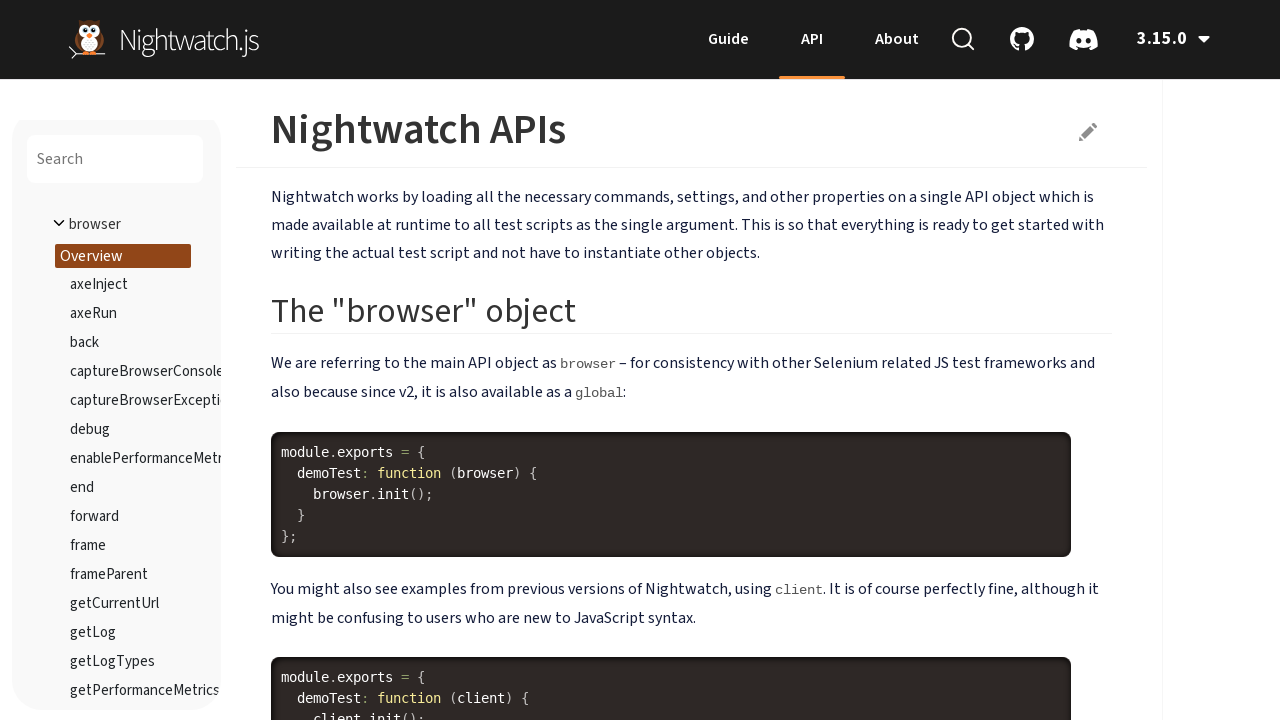

Extracted navigation item text: ''
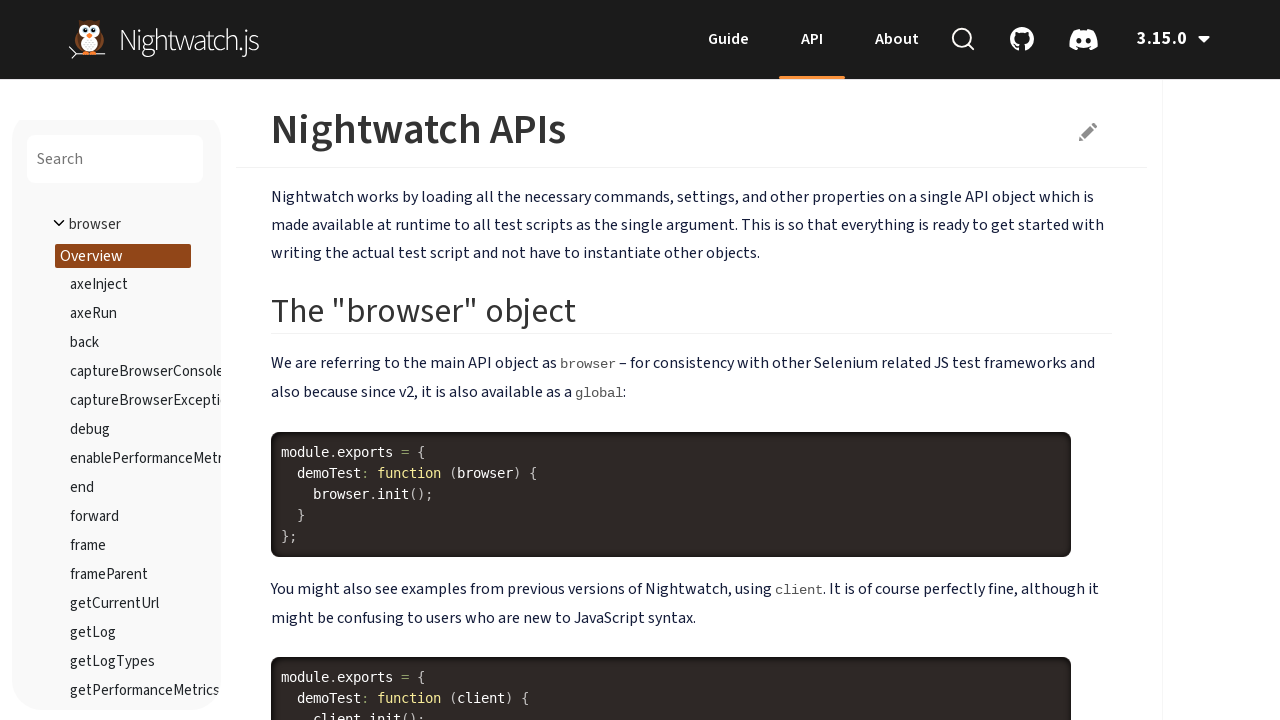

Clicked navigation item: '' at (117, 415) on #api-container ul.nav.bs-sidenav > li >> nth=0
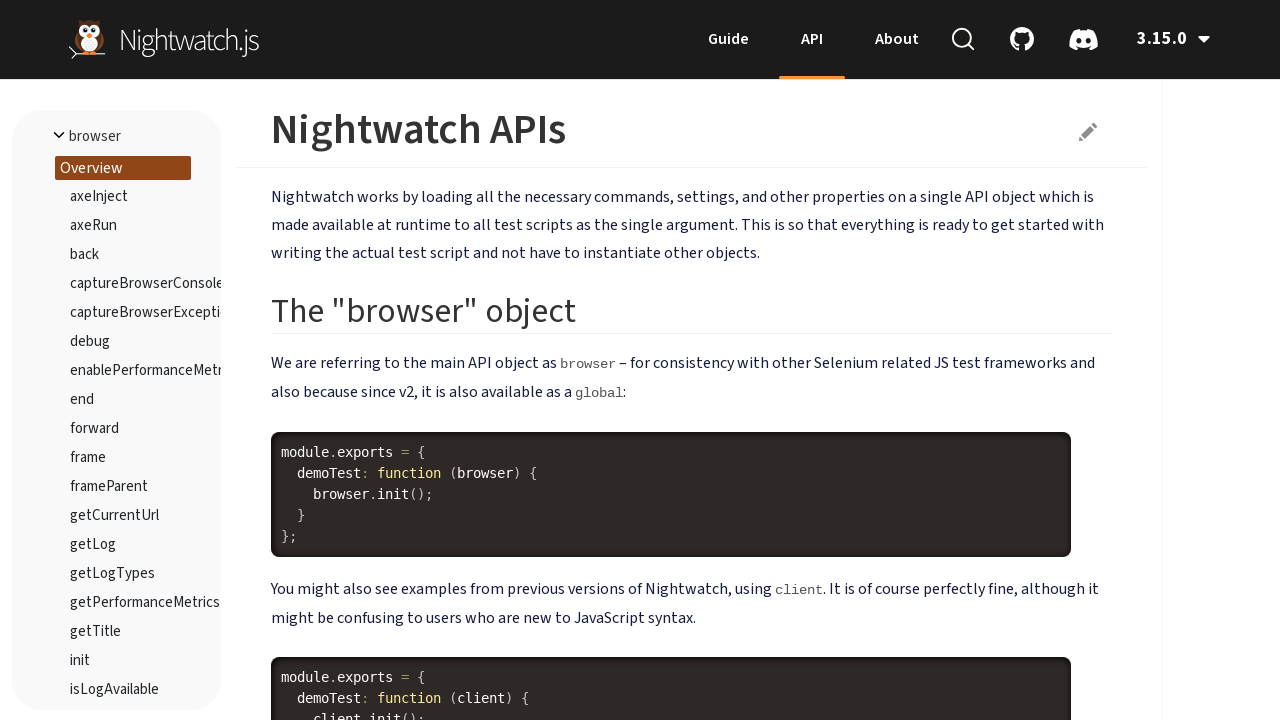

Waited 500ms for page to update after click
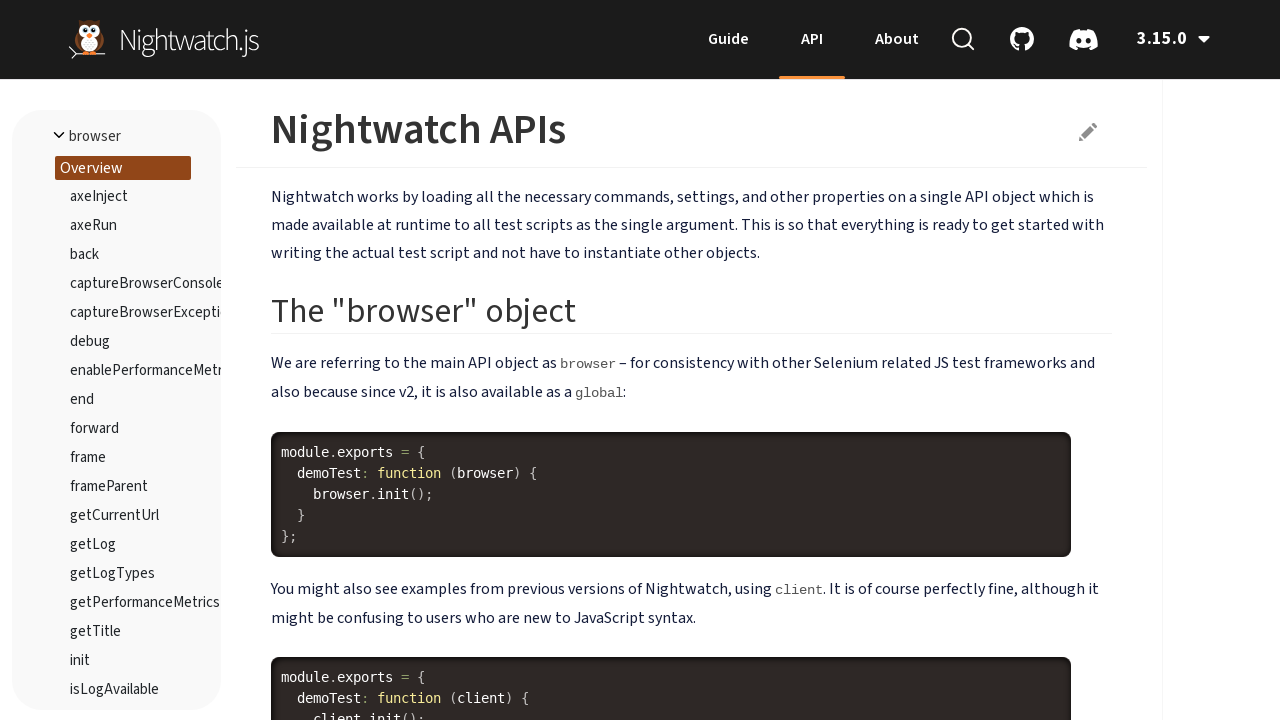

Retrieved current URL: https://nightwatchjs.org/api/
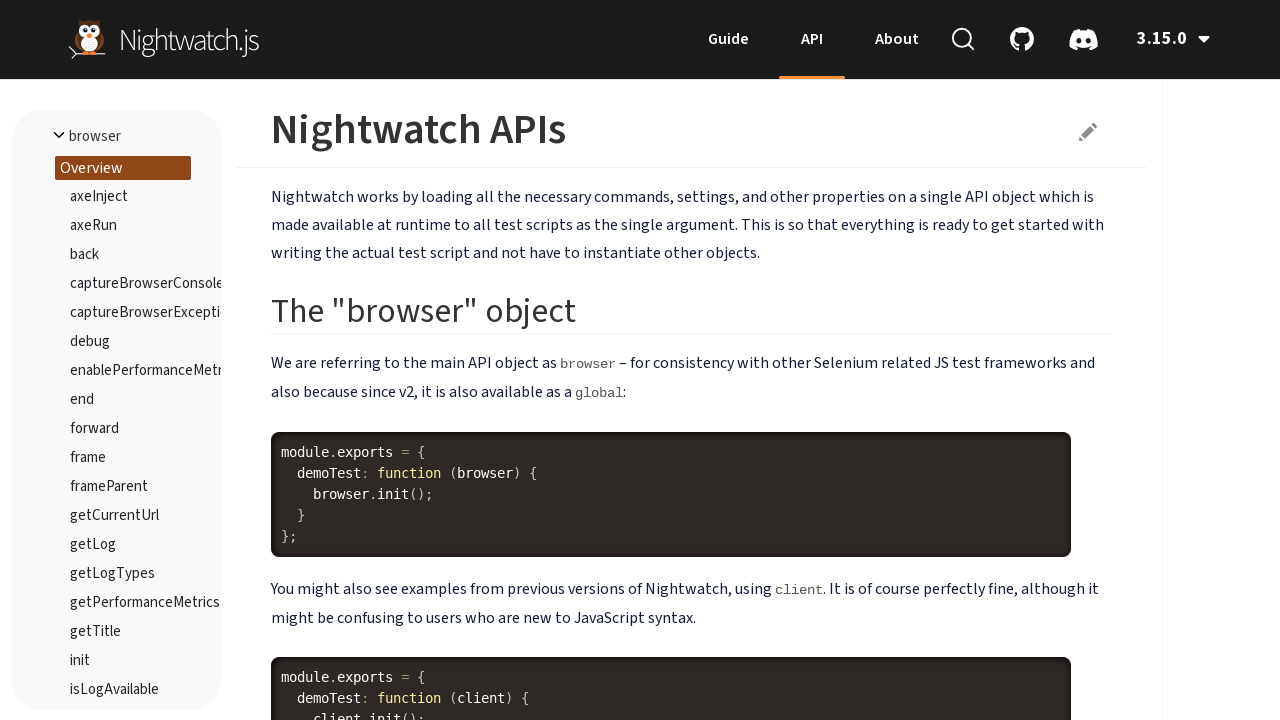

Extracted navigation item text: ''
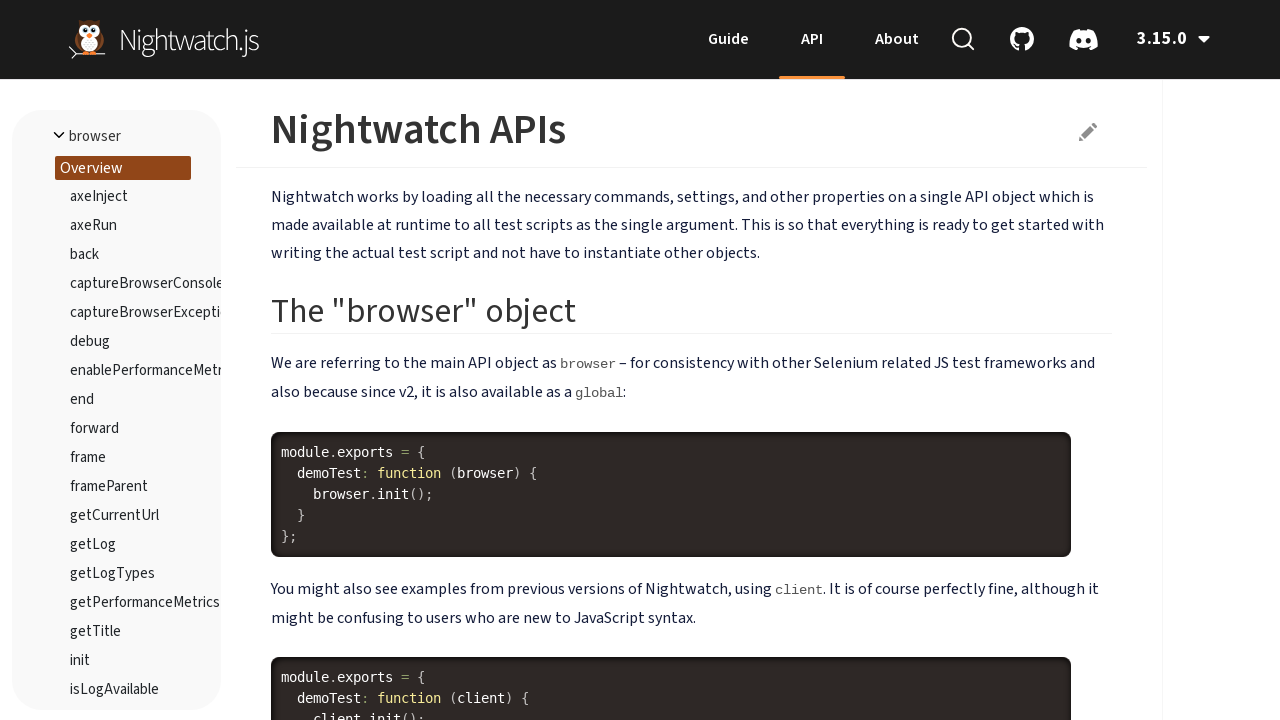

Clicked navigation item: '' at (117, 470) on #api-container ul.nav.bs-sidenav > li >> nth=1
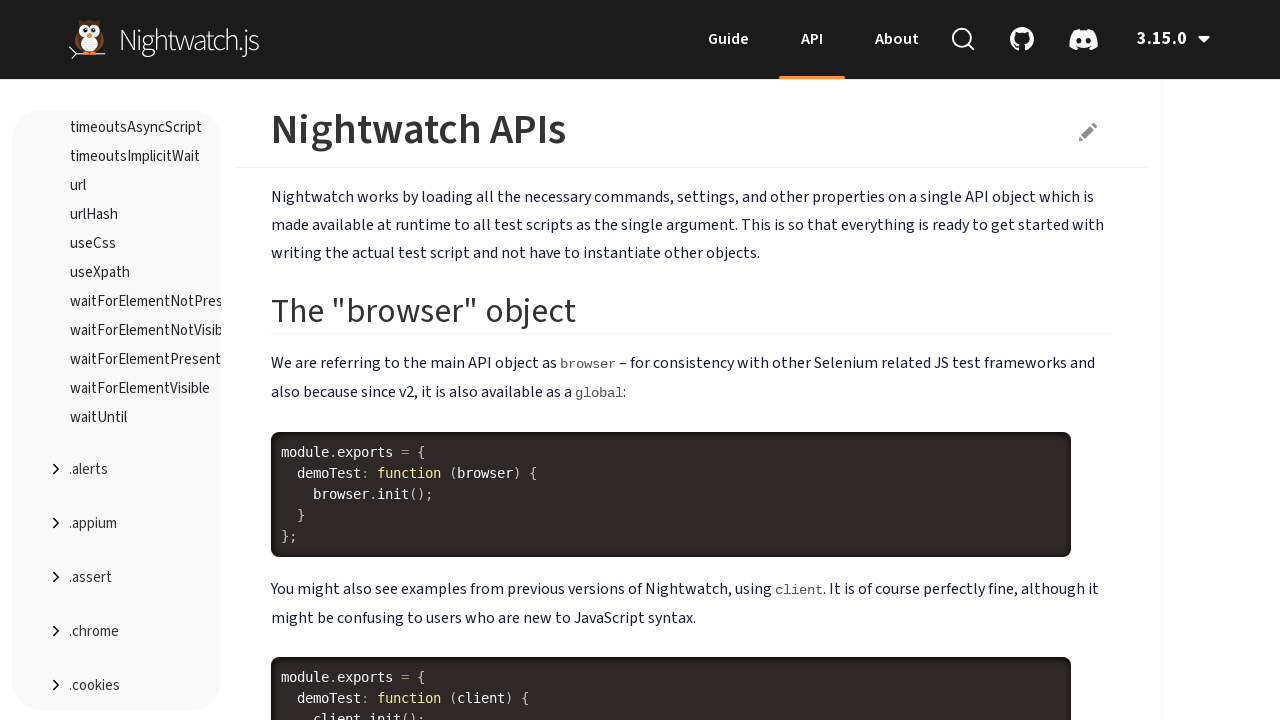

Waited 500ms for page to update after click
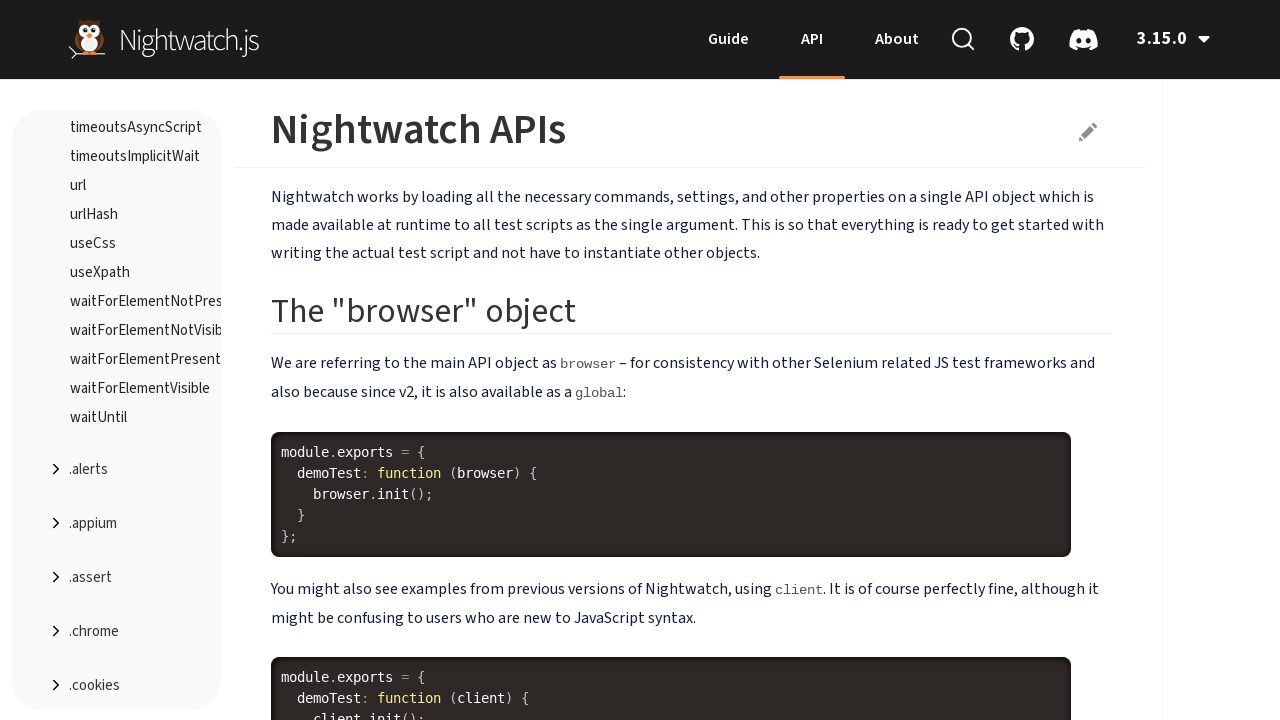

Retrieved current URL: https://nightwatchjs.org/api/
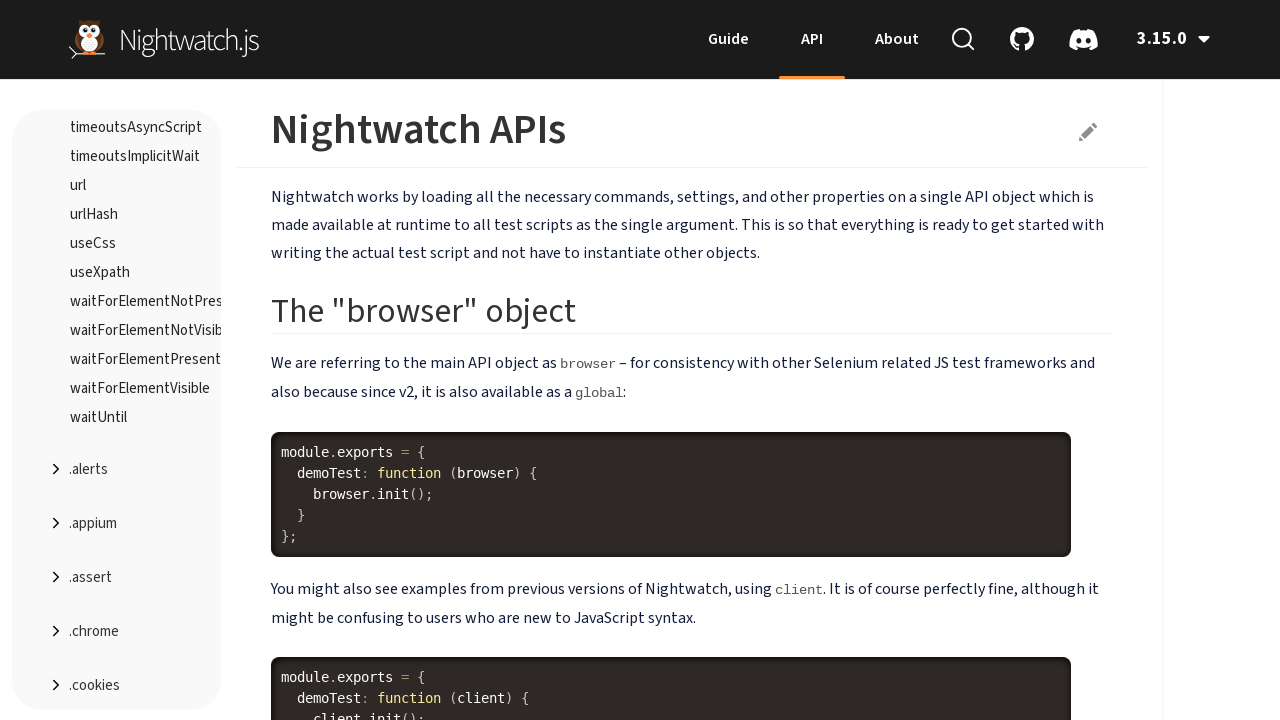

Extracted navigation item text: ''
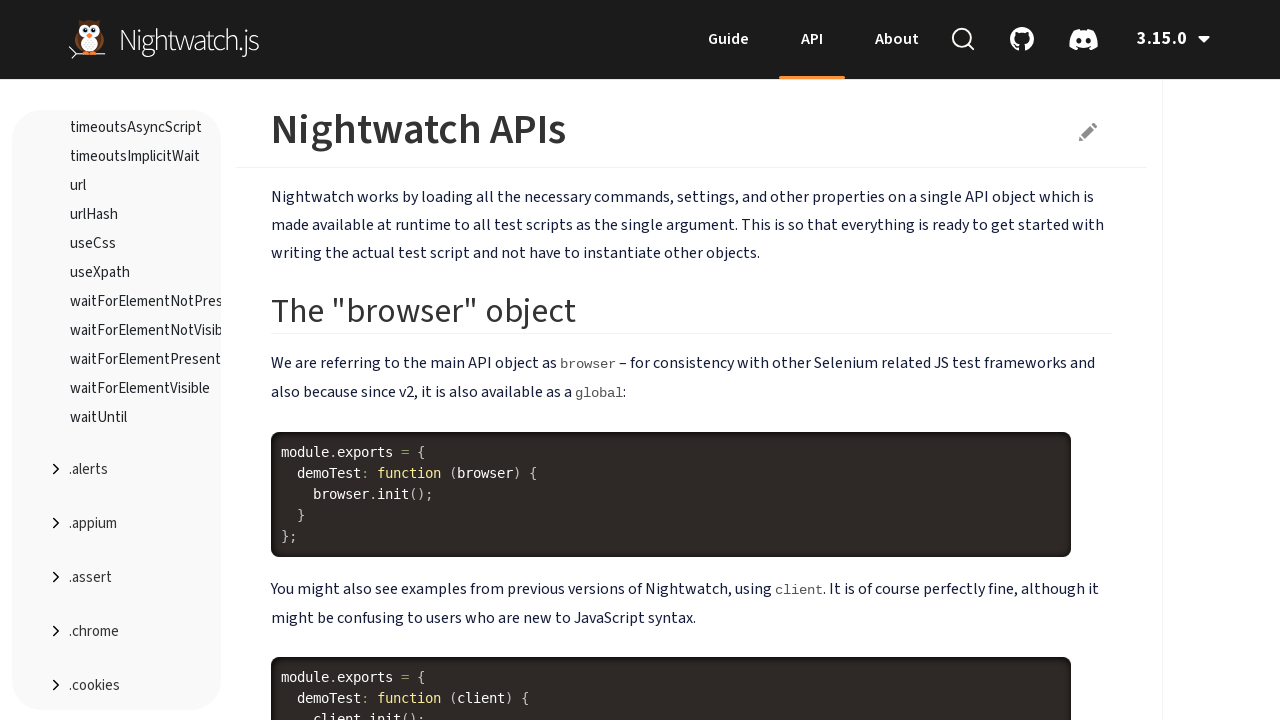

Clicked navigation item: '' at (117, 524) on #api-container ul.nav.bs-sidenav > li >> nth=2
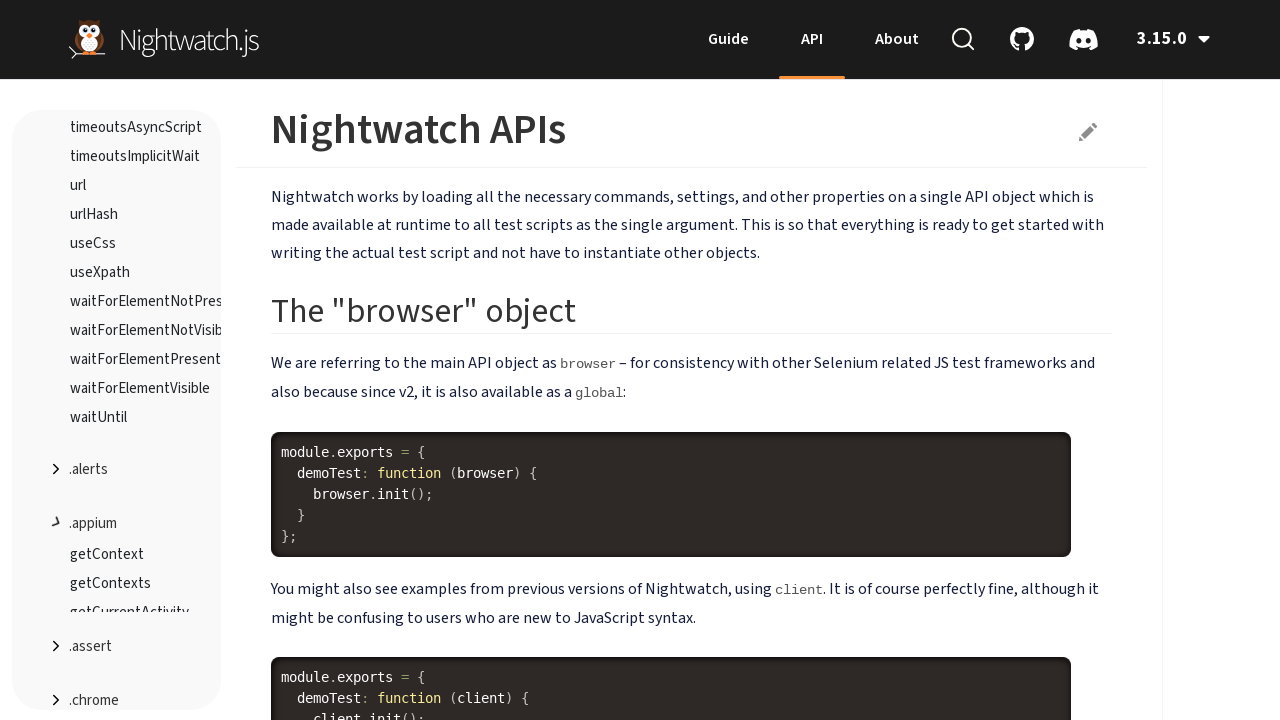

Waited 500ms for page to update after click
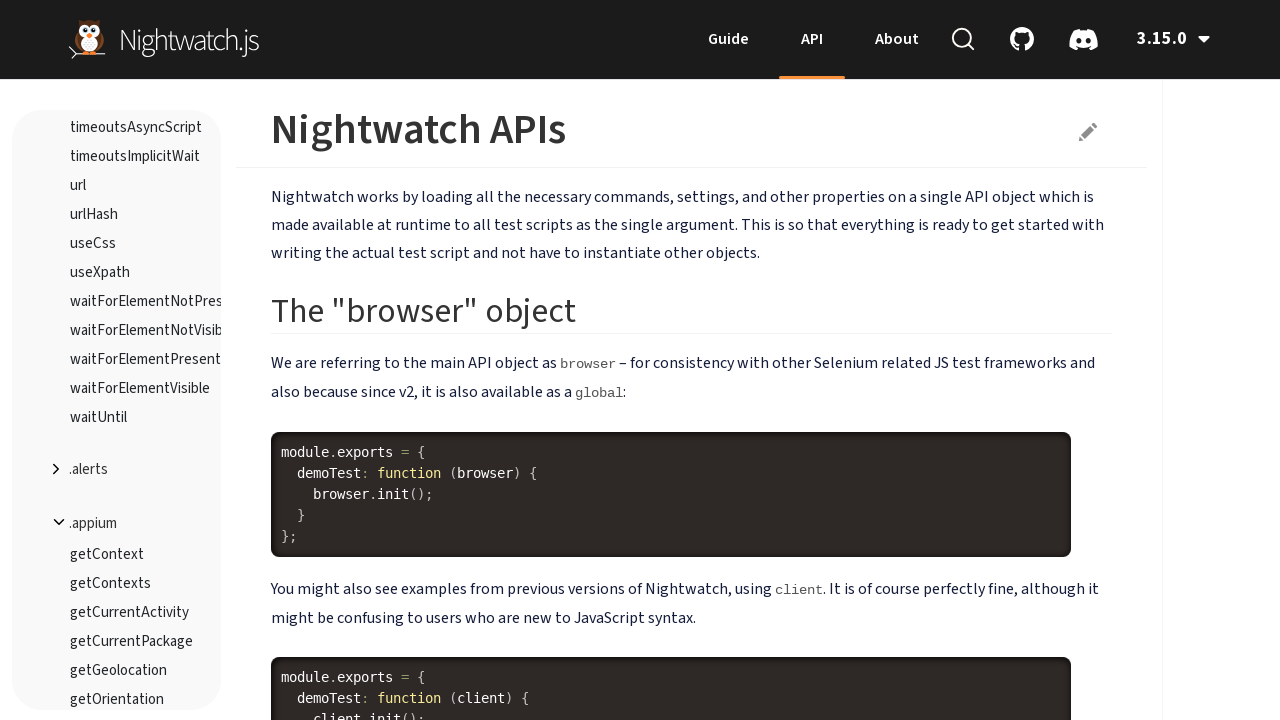

Retrieved current URL: https://nightwatchjs.org/api/
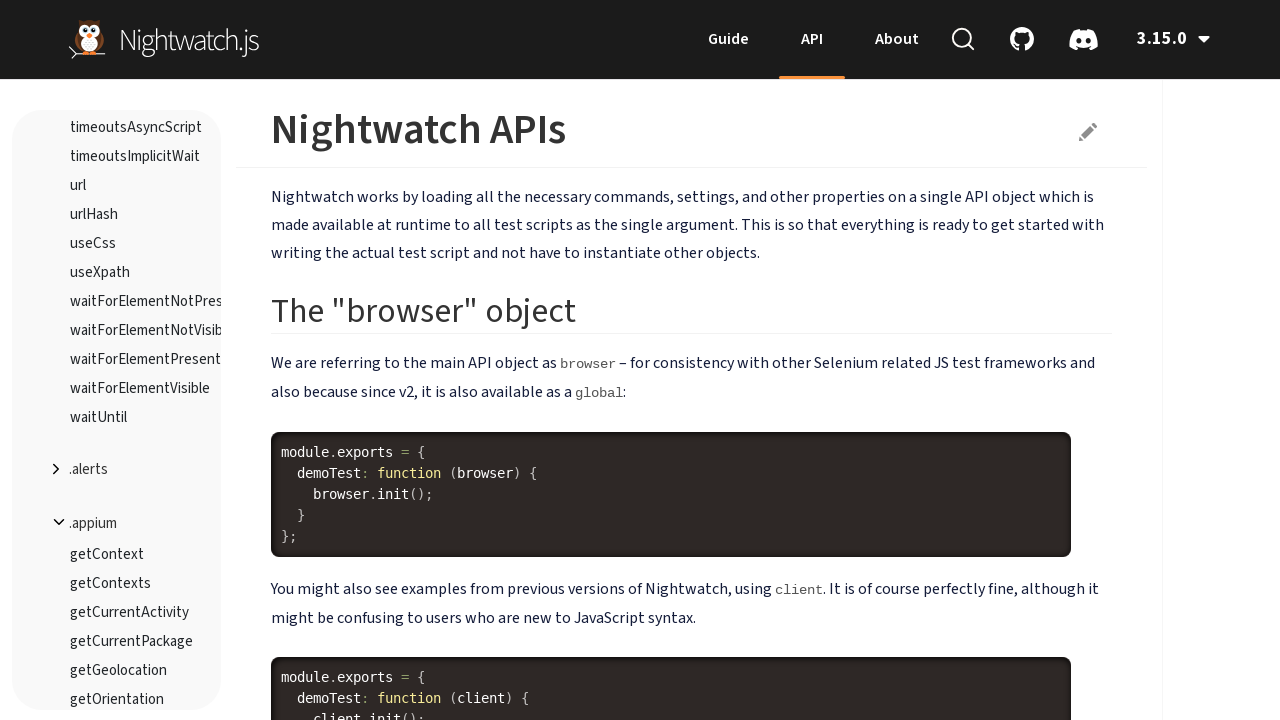

Extracted navigation item text: ''
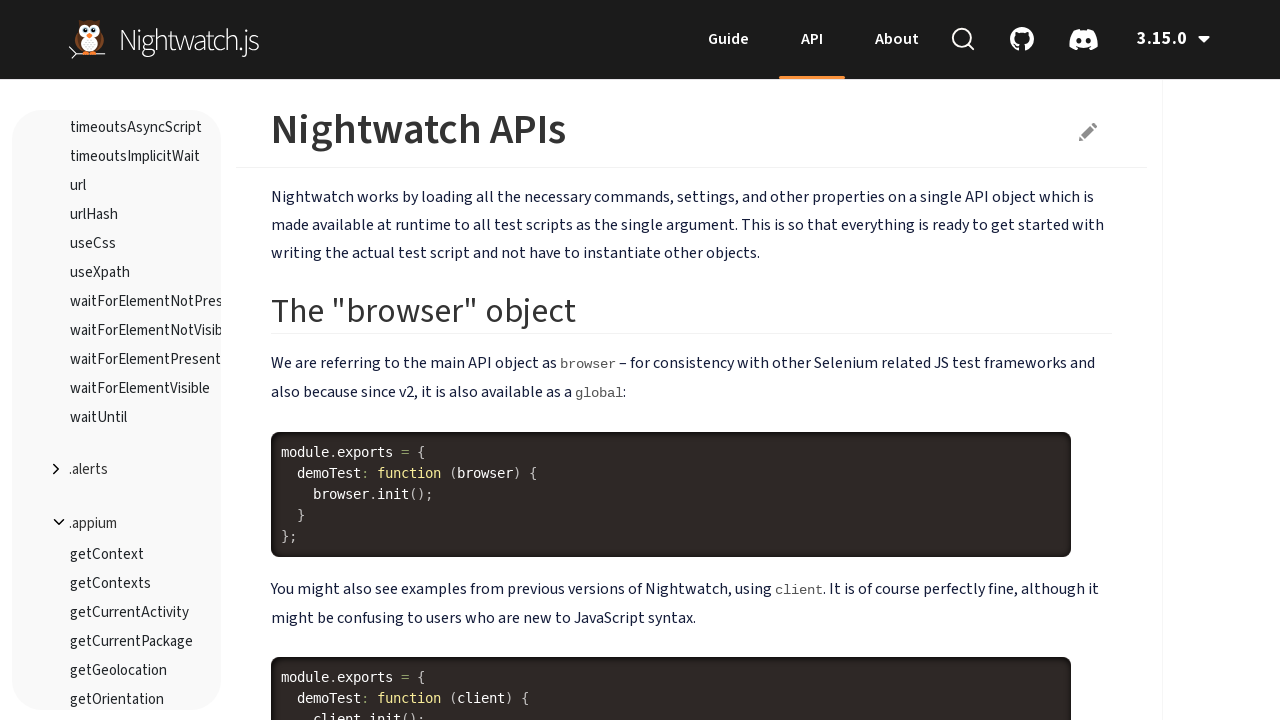

Clicked navigation item: '' at (117, 470) on #api-container ul.nav.bs-sidenav > li >> nth=3
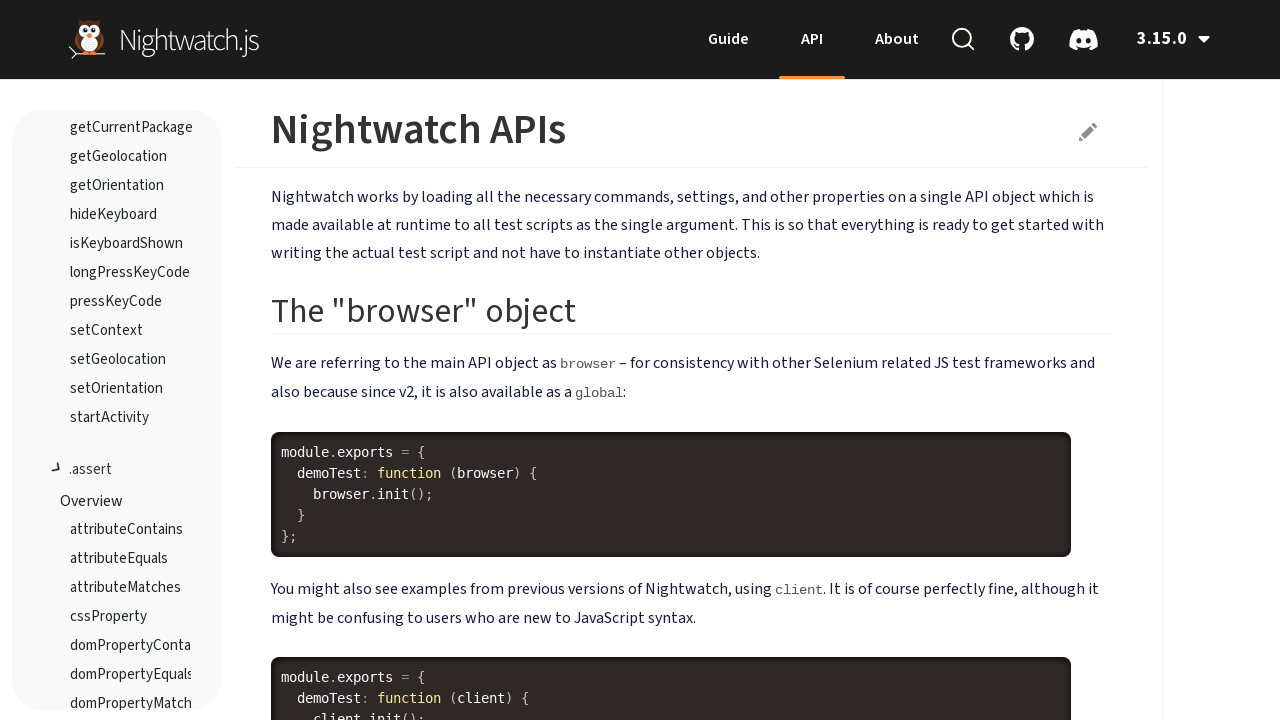

Waited 500ms for page to update after click
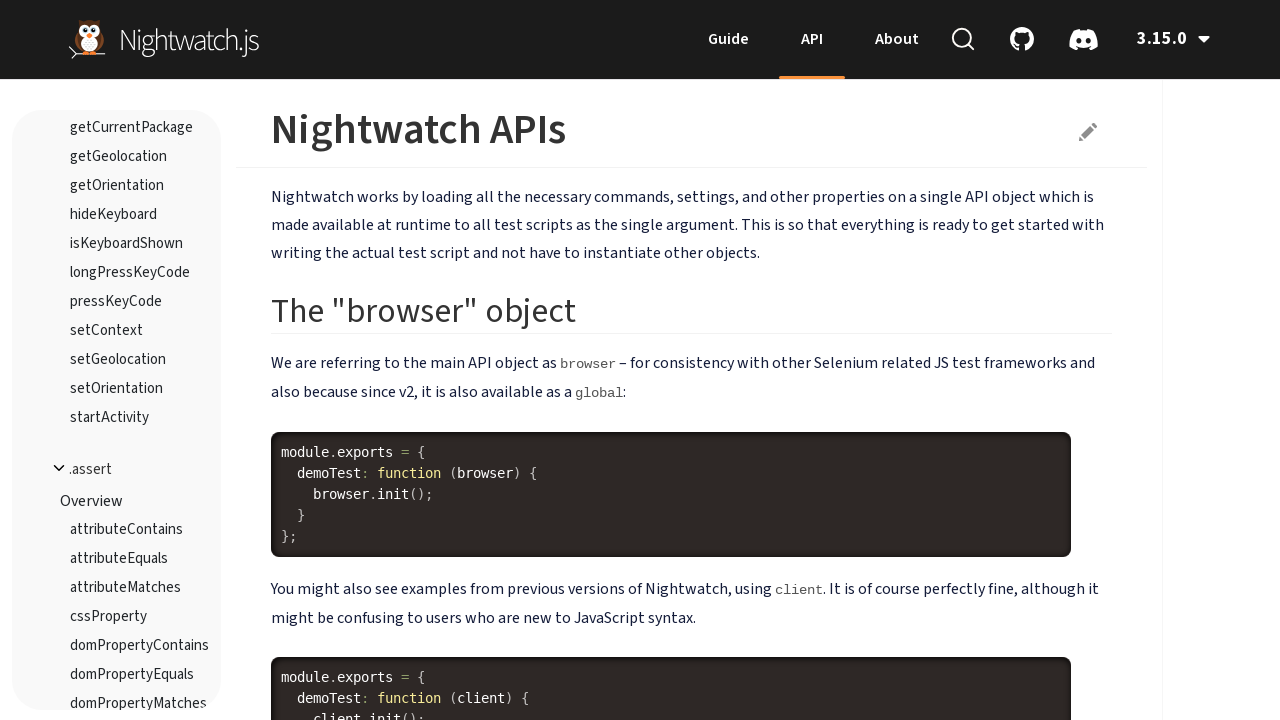

Retrieved current URL: https://nightwatchjs.org/api/
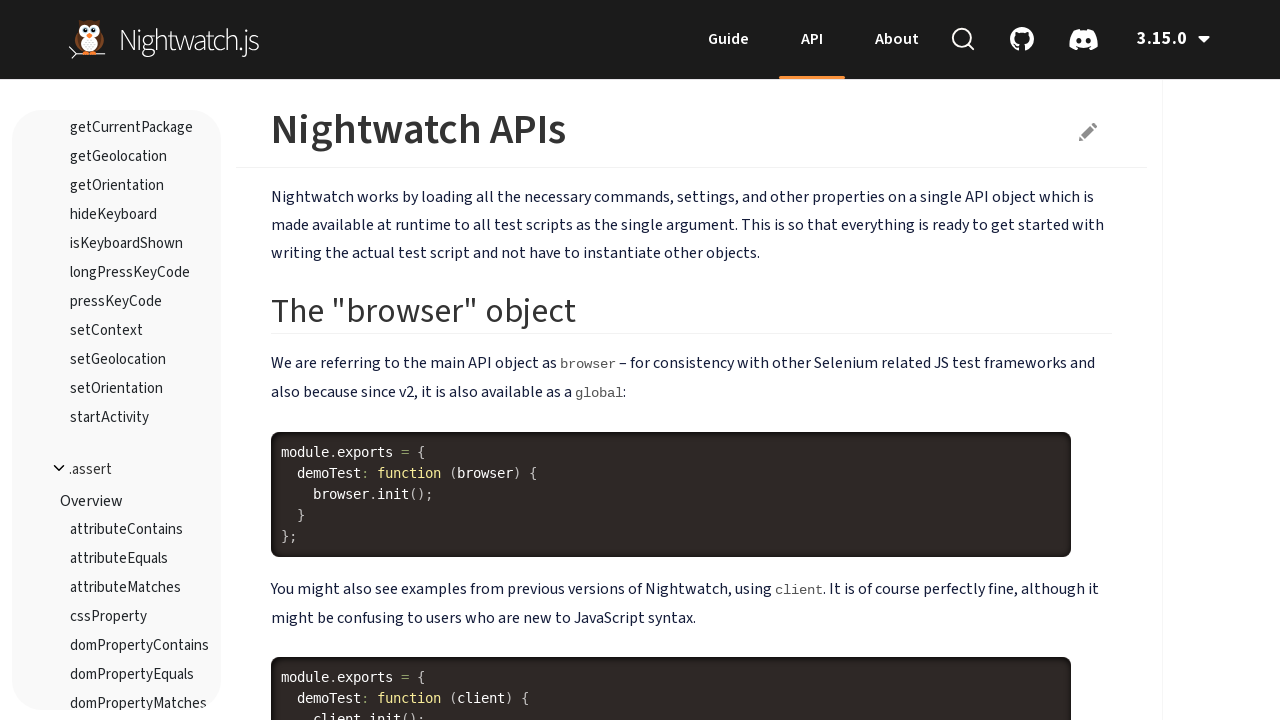

Extracted navigation item text: ''
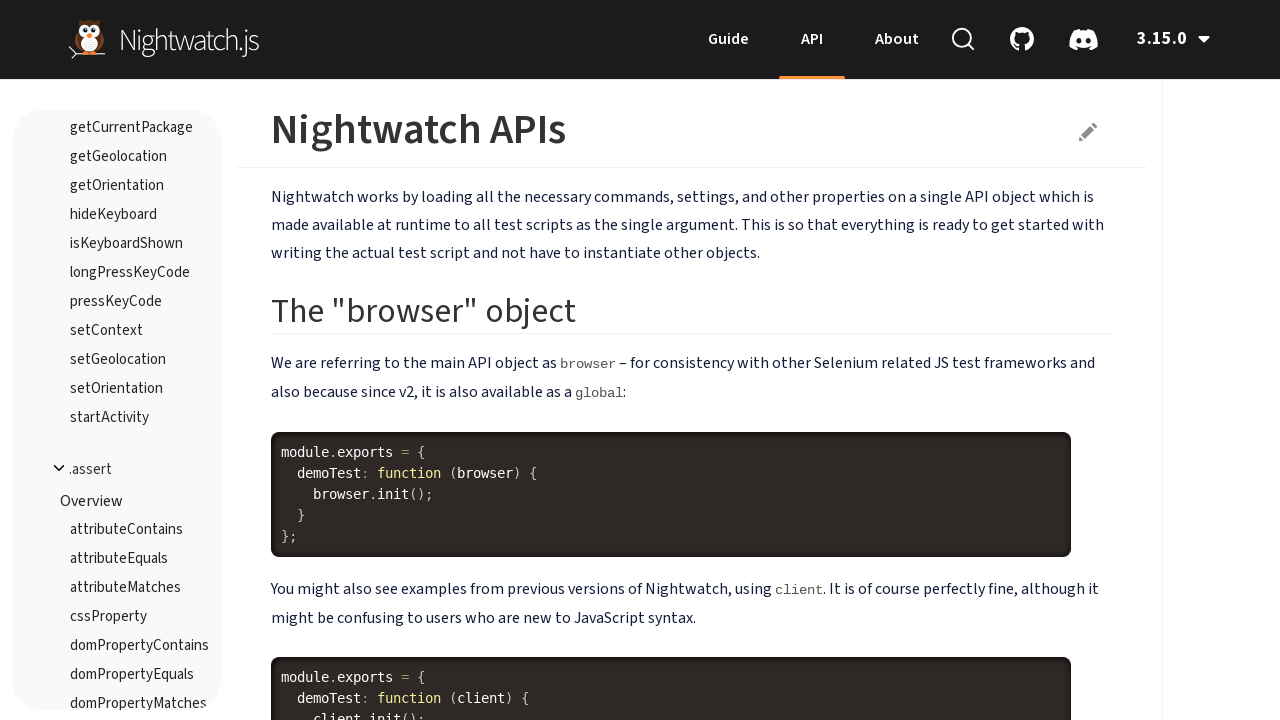

Clicked navigation item: '' at (117, 470) on #api-container ul.nav.bs-sidenav > li >> nth=4
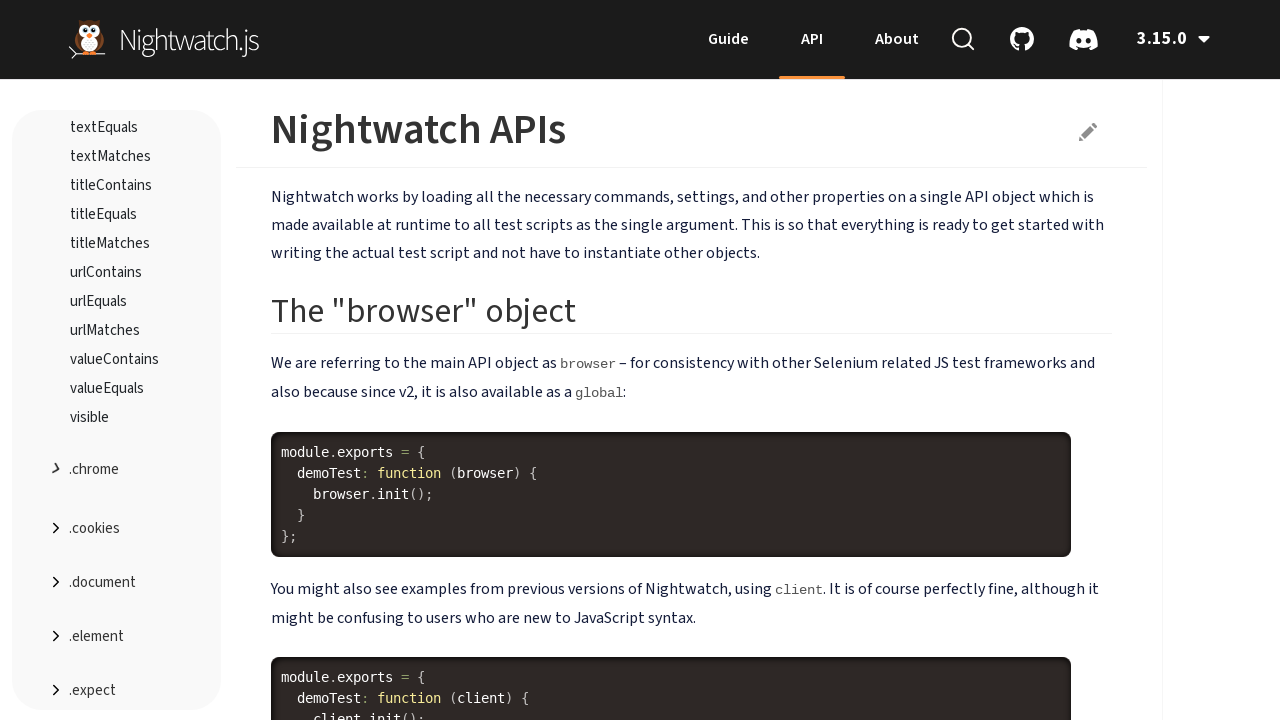

Waited 500ms for page to update after click
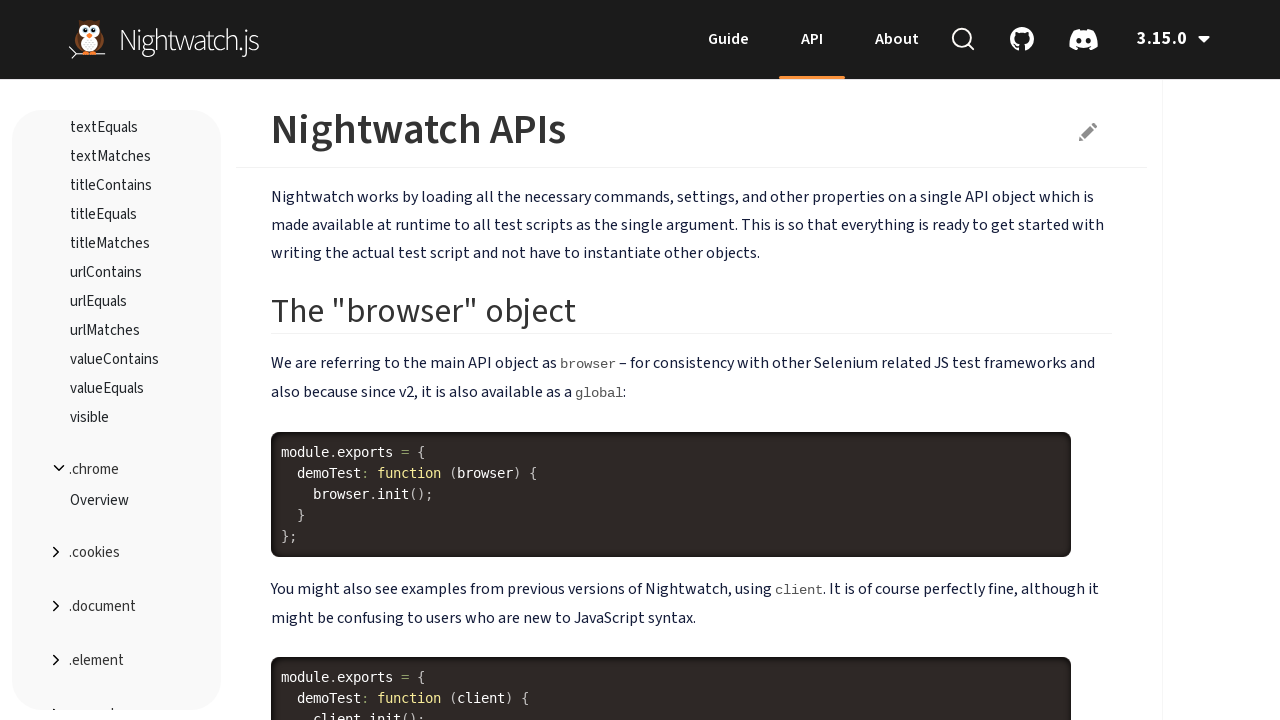

Retrieved current URL: https://nightwatchjs.org/api/
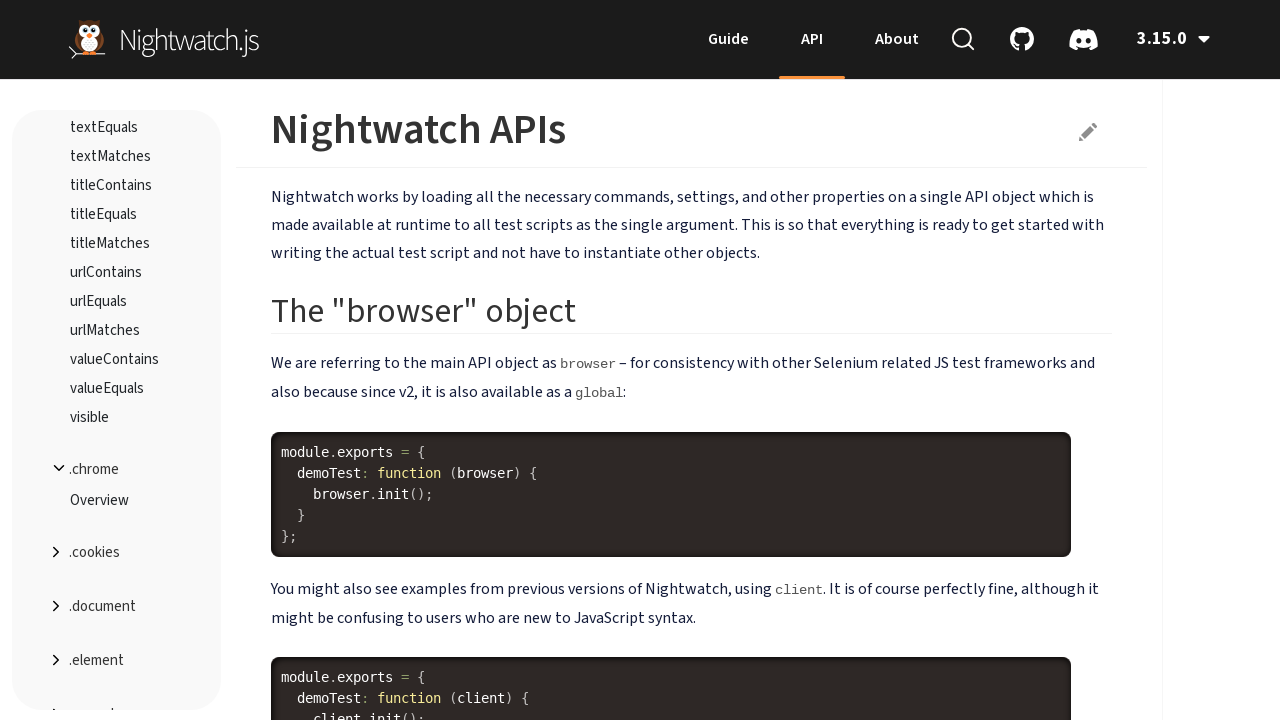

Extracted navigation item text: ''
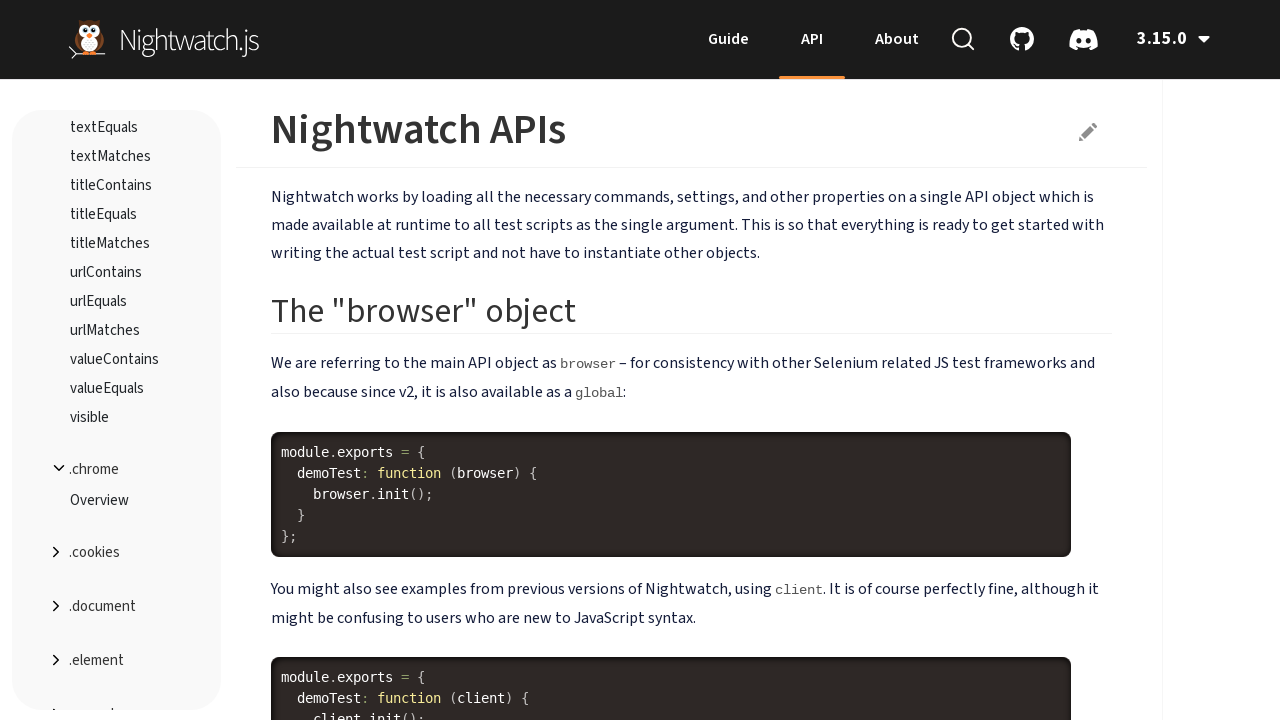

Clicked navigation item: '' at (117, 553) on #api-container ul.nav.bs-sidenav > li >> nth=5
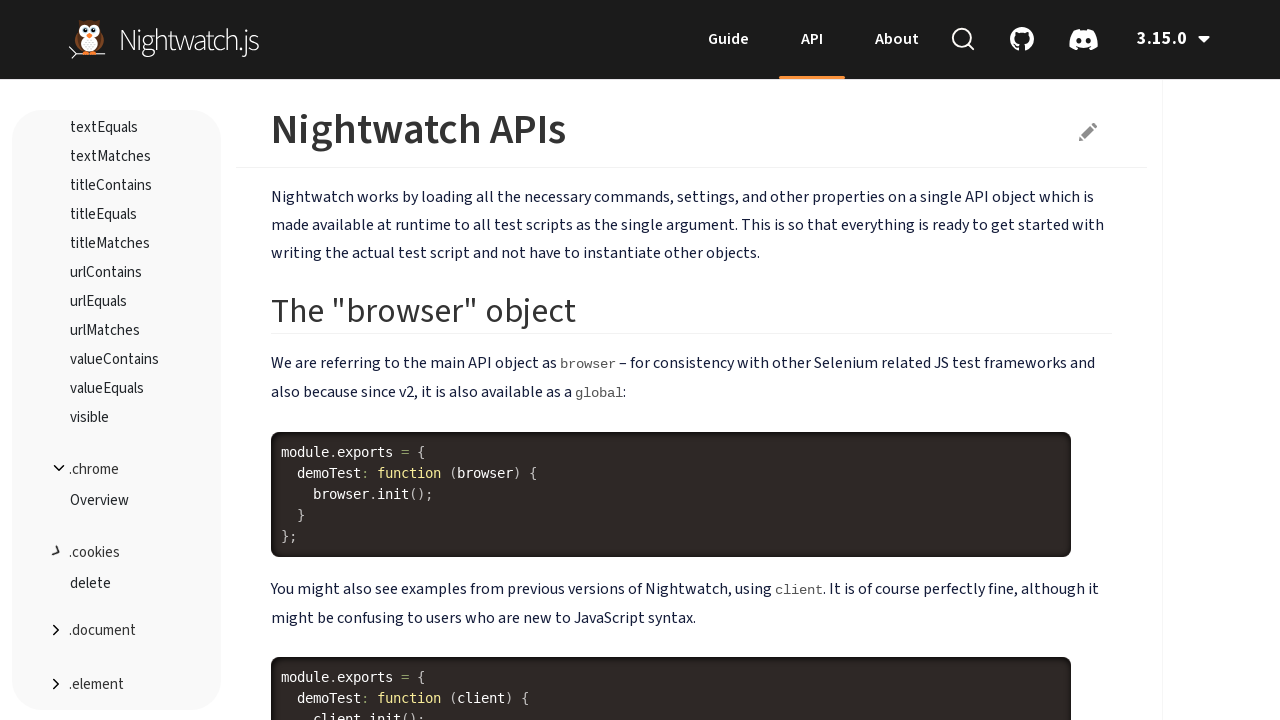

Waited 500ms for page to update after click
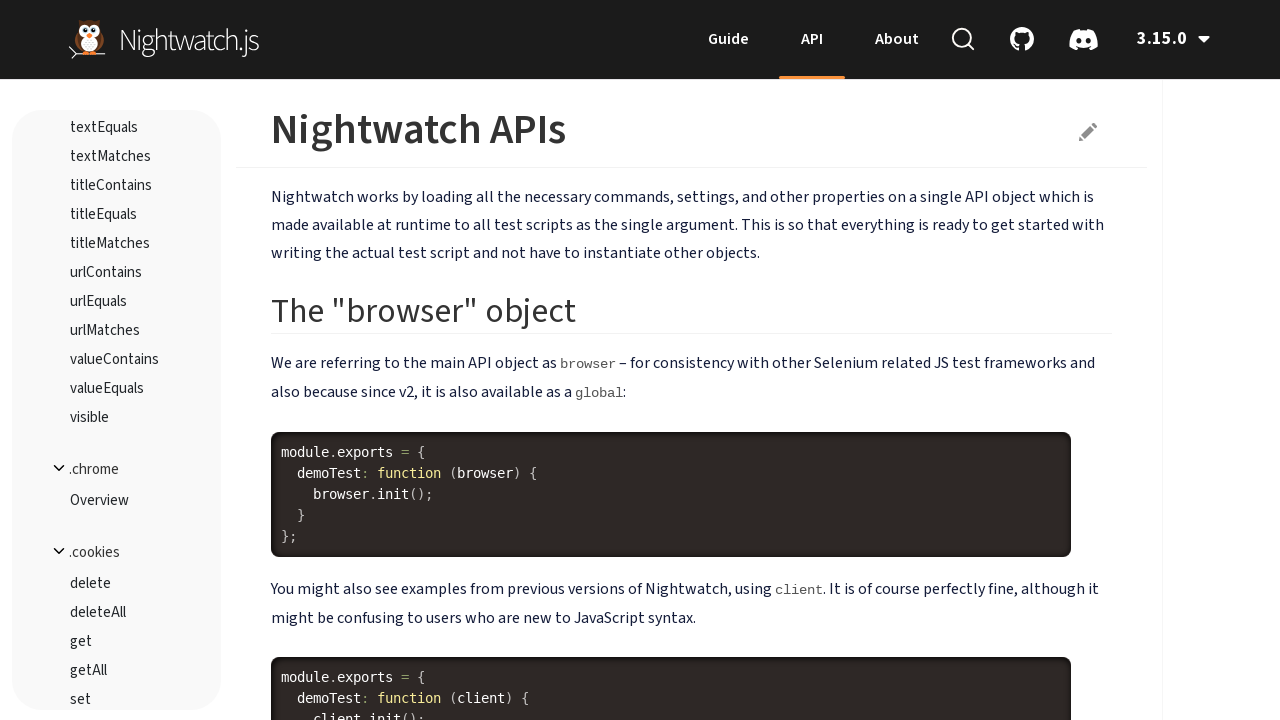

Retrieved current URL: https://nightwatchjs.org/api/
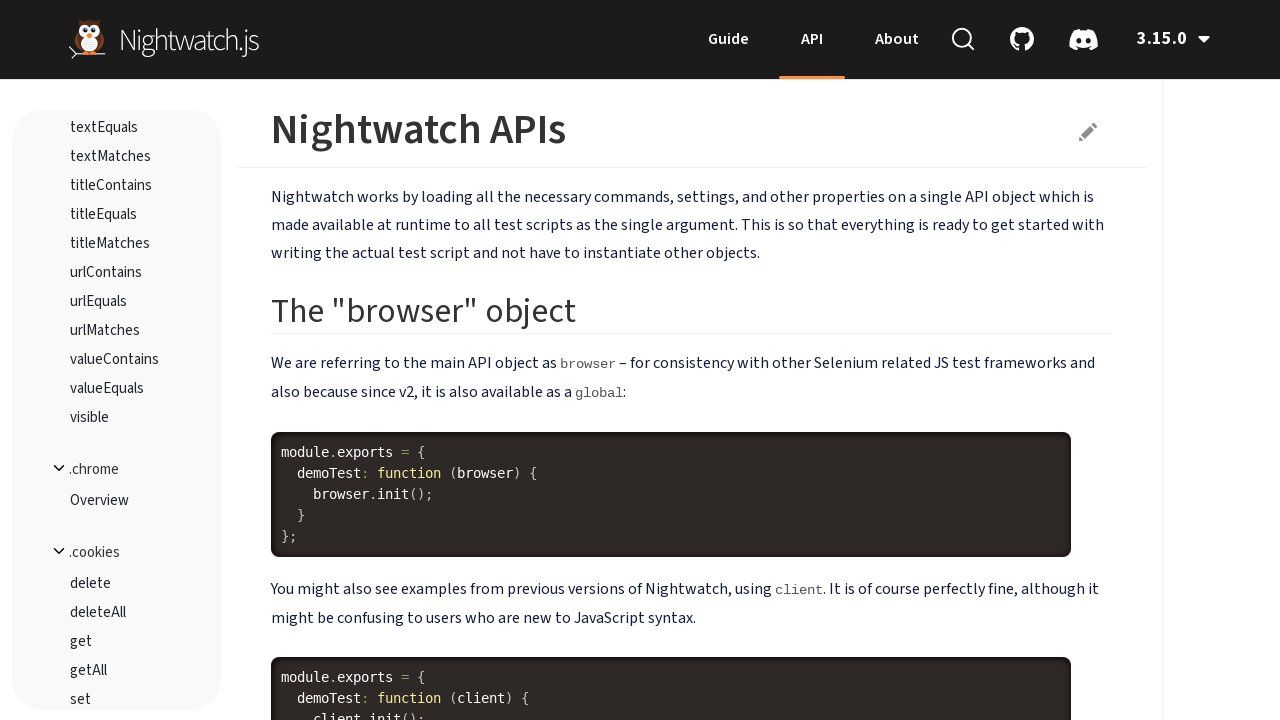

Extracted navigation item text: ''
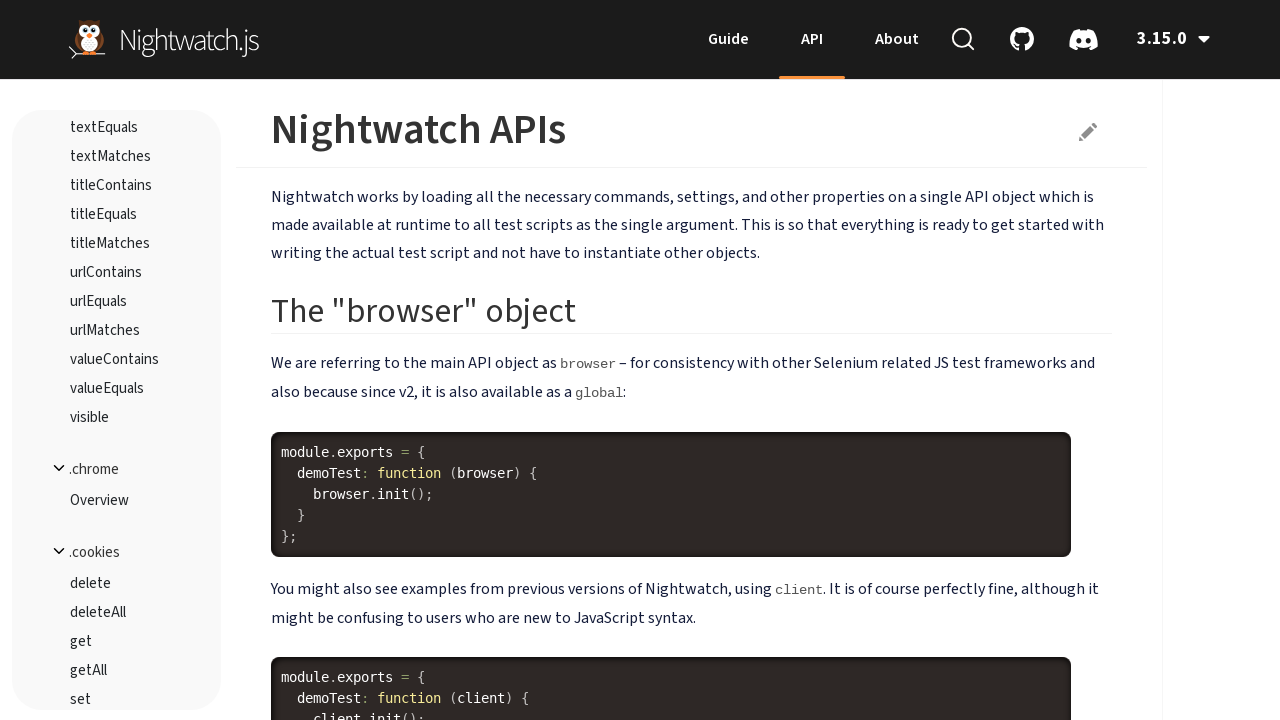

Clicked navigation item: '' at (117, 632) on #api-container ul.nav.bs-sidenav > li >> nth=6
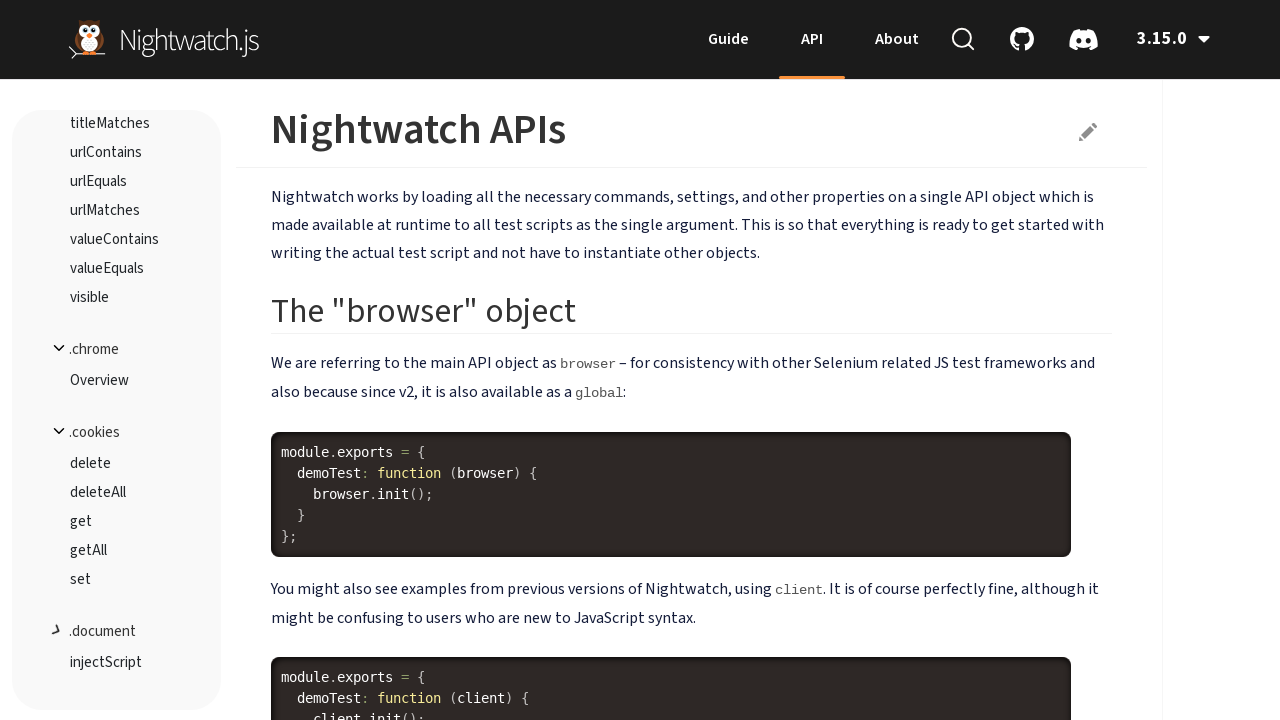

Waited 500ms for page to update after click
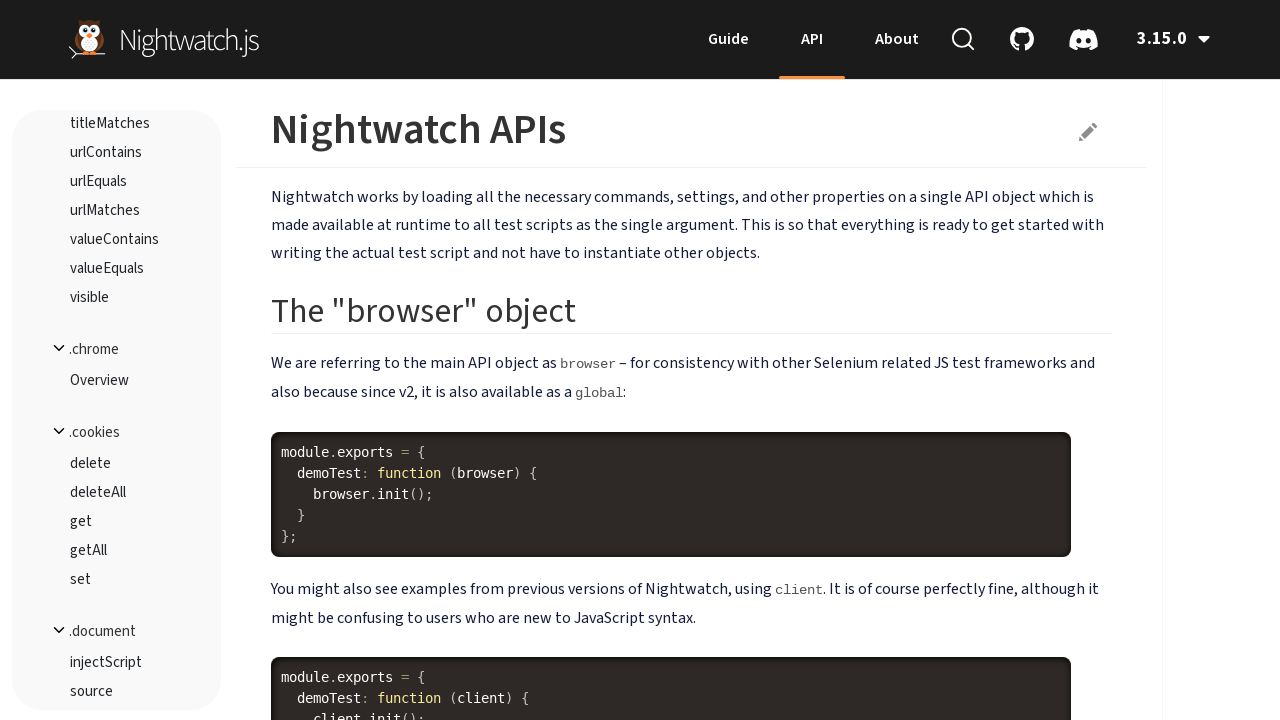

Retrieved current URL: https://nightwatchjs.org/api/
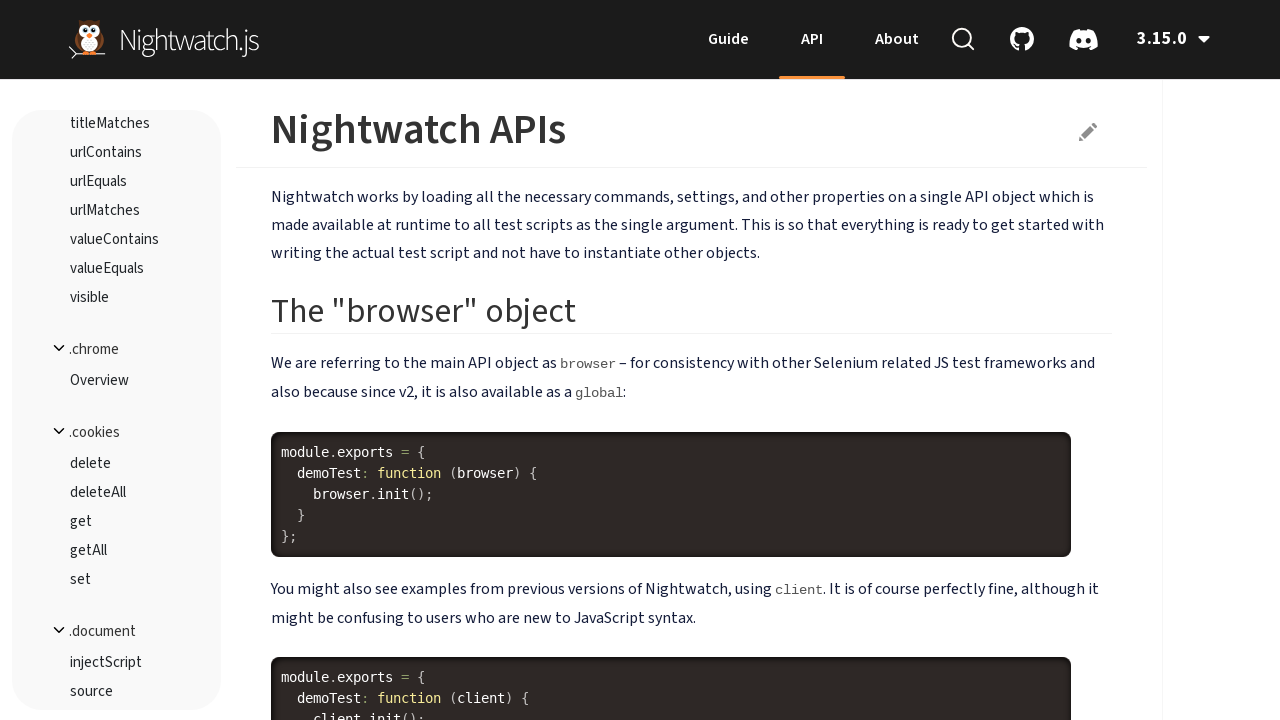

Extracted navigation item text: ''
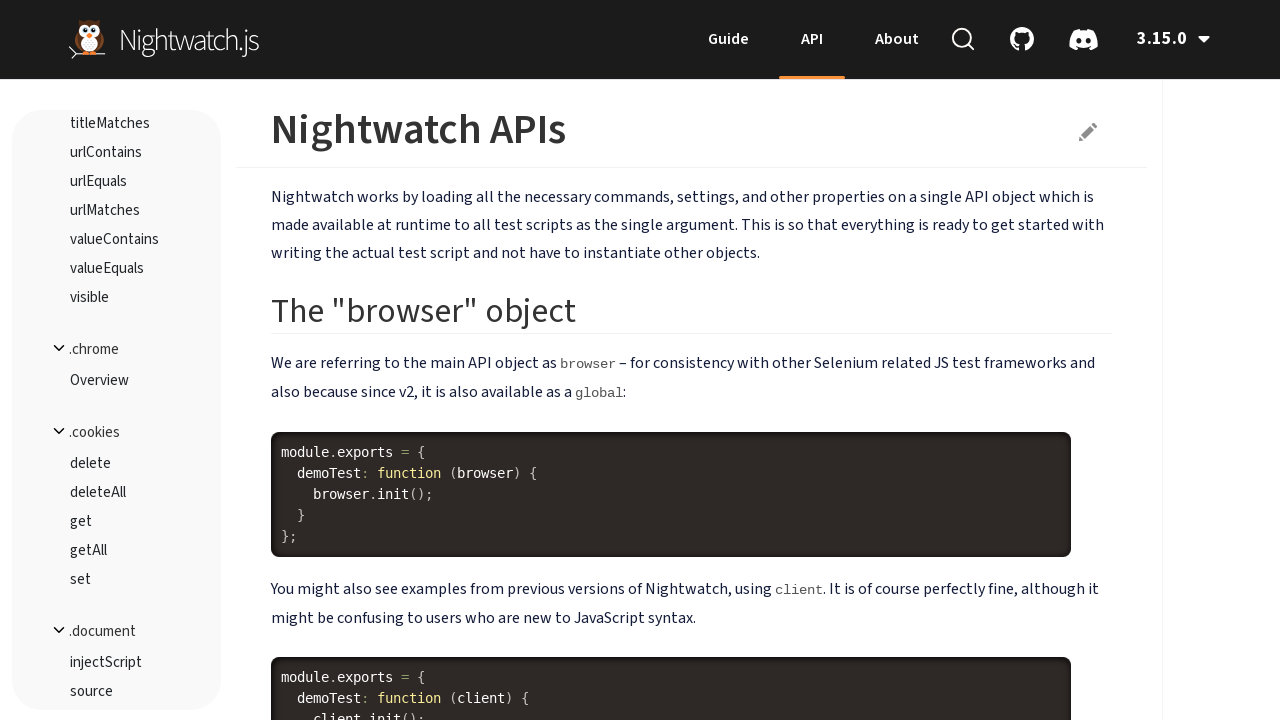

Clicked navigation item: '' at (117, 350) on #api-container ul.nav.bs-sidenav > li >> nth=7
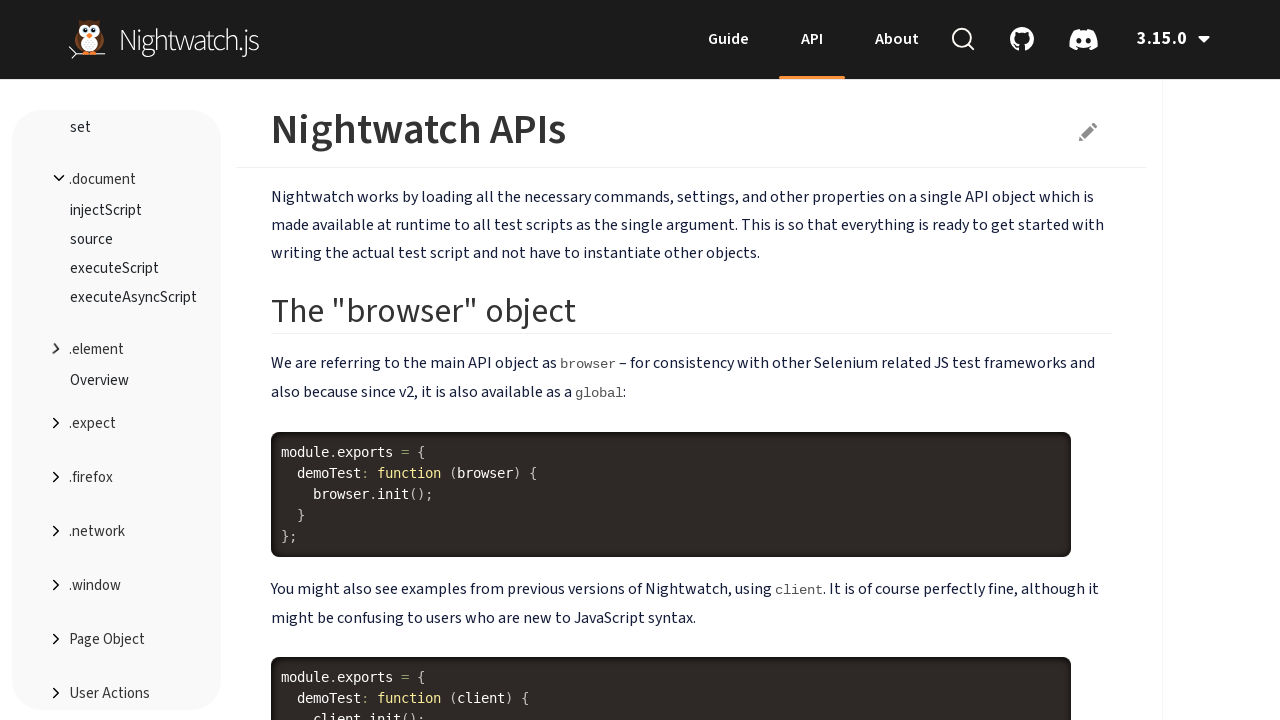

Waited 500ms for page to update after click
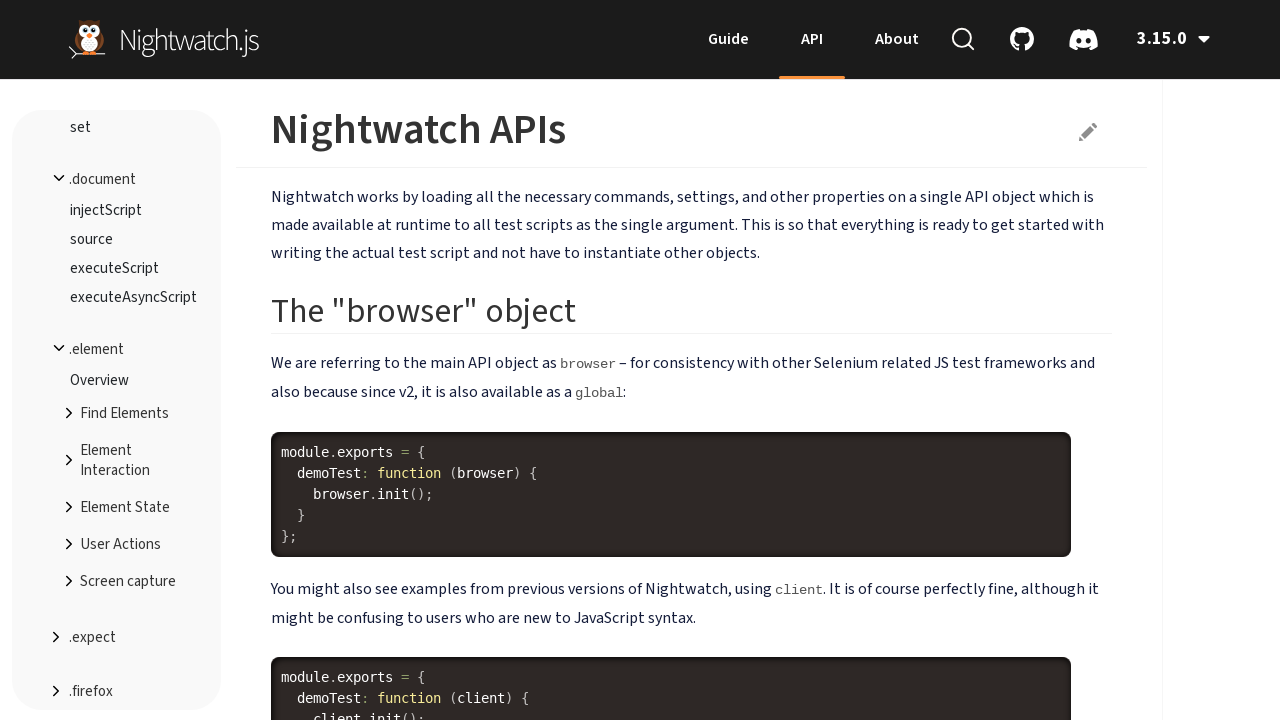

Retrieved current URL: https://nightwatchjs.org/api/
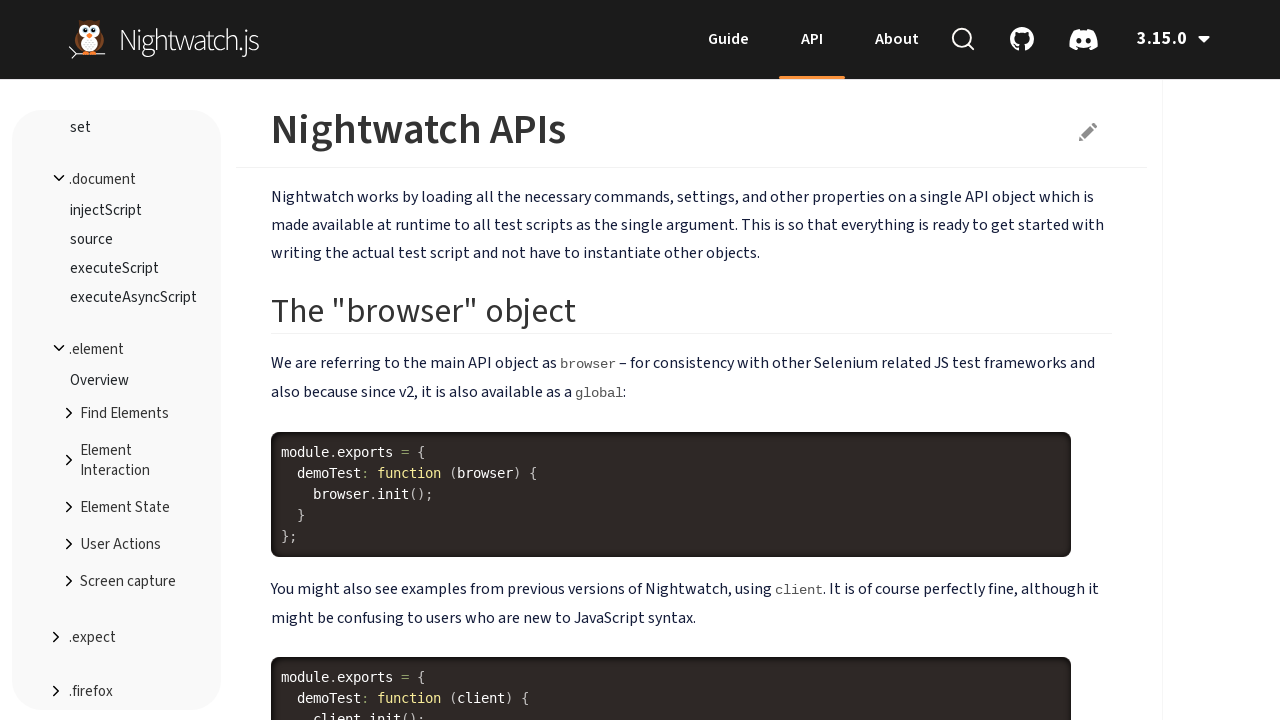

Extracted navigation item text: ''
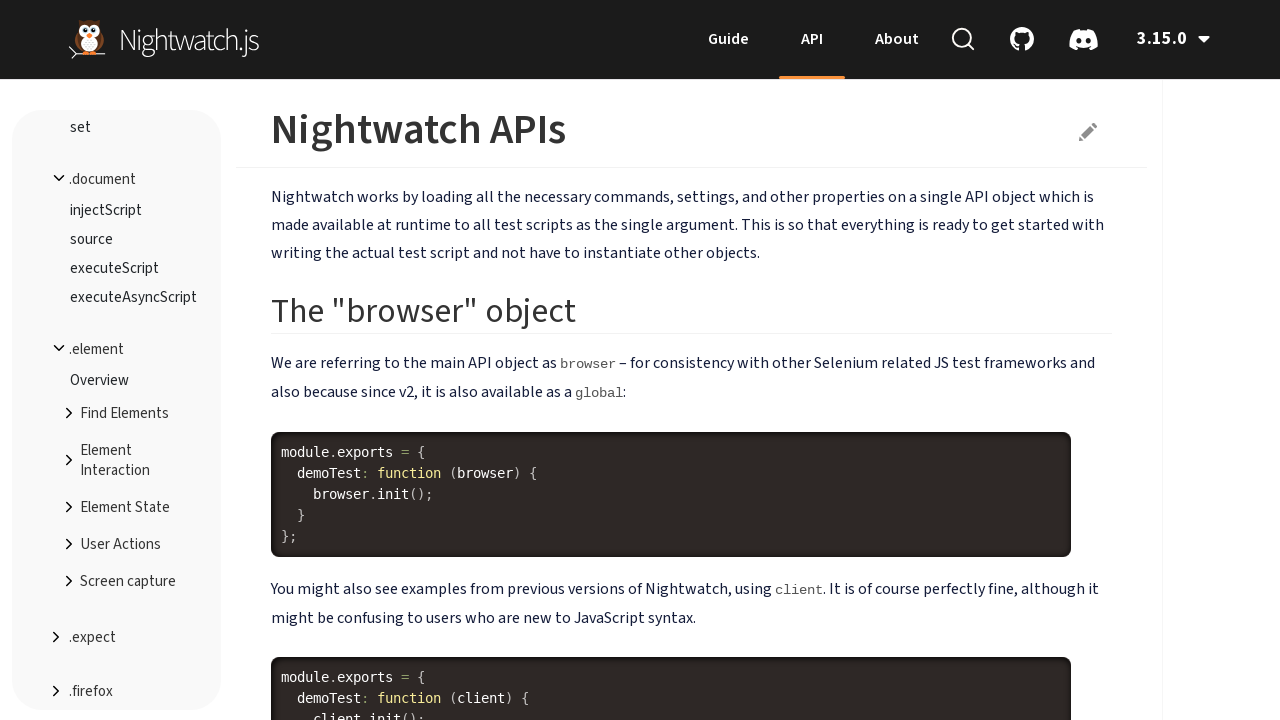

Clicked navigation item: '' at (117, 638) on #api-container ul.nav.bs-sidenav > li >> nth=8
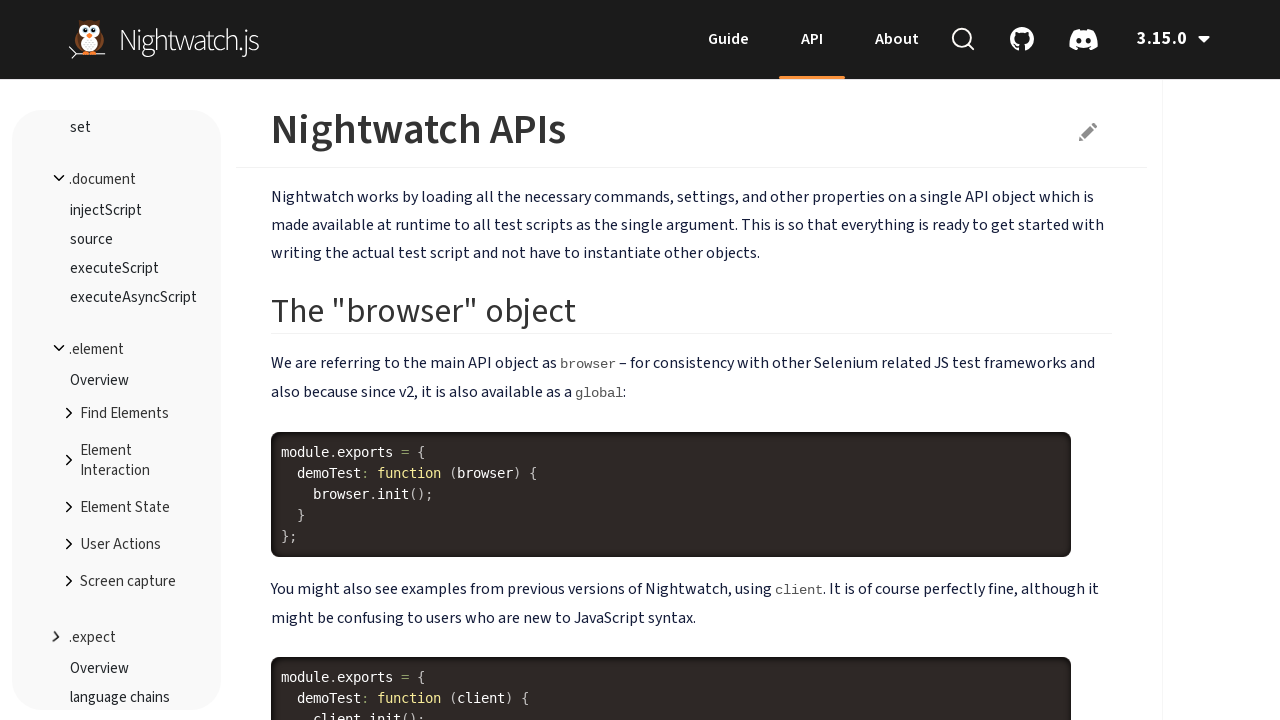

Waited 500ms for page to update after click
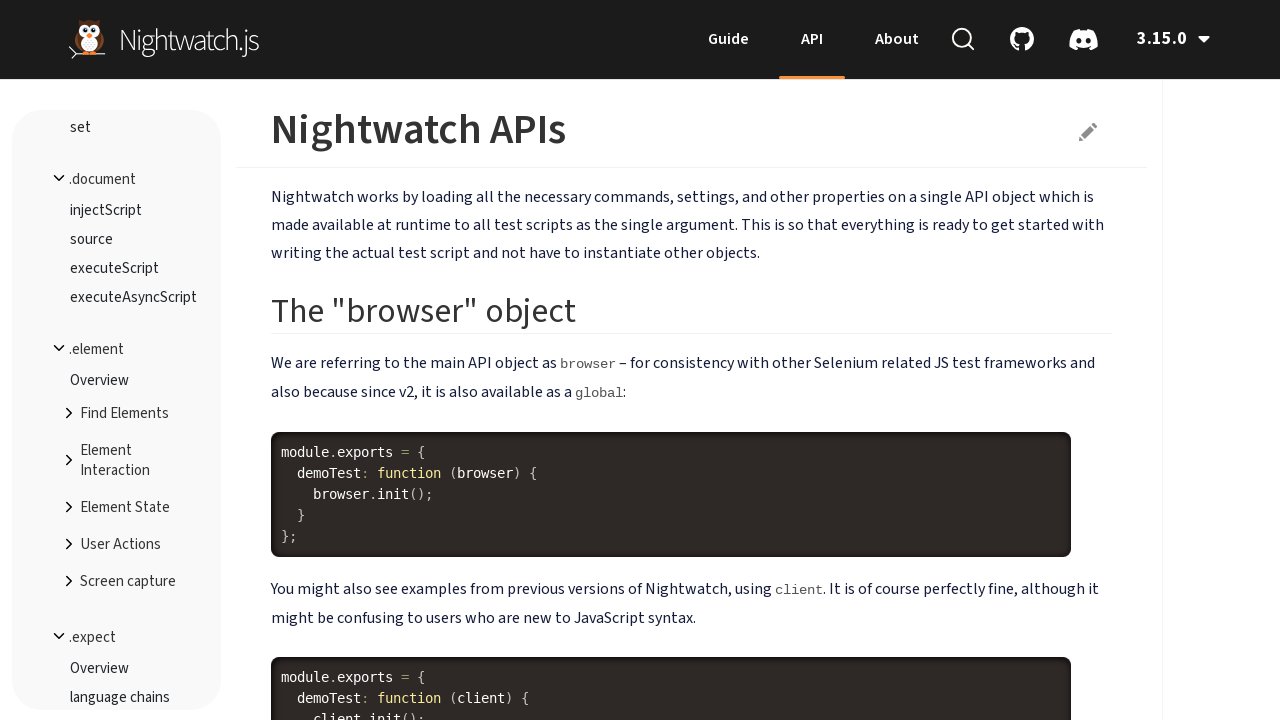

Retrieved current URL: https://nightwatchjs.org/api/
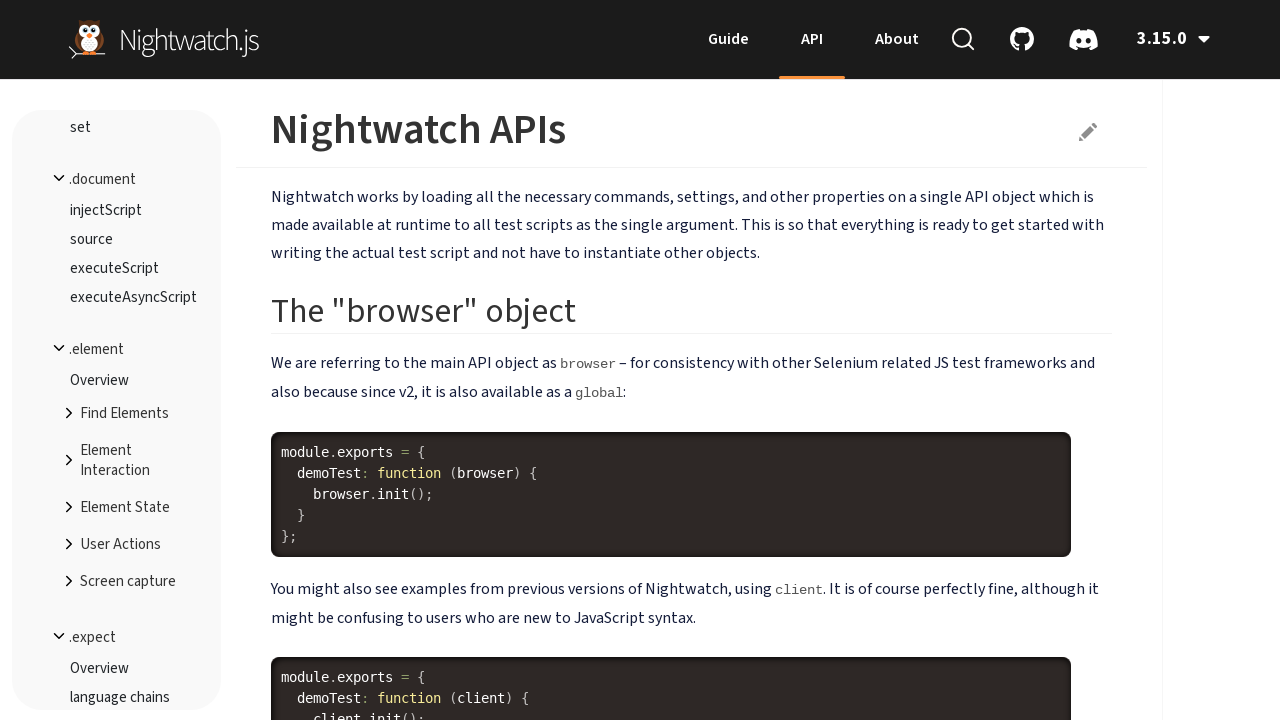

Extracted navigation item text: ''
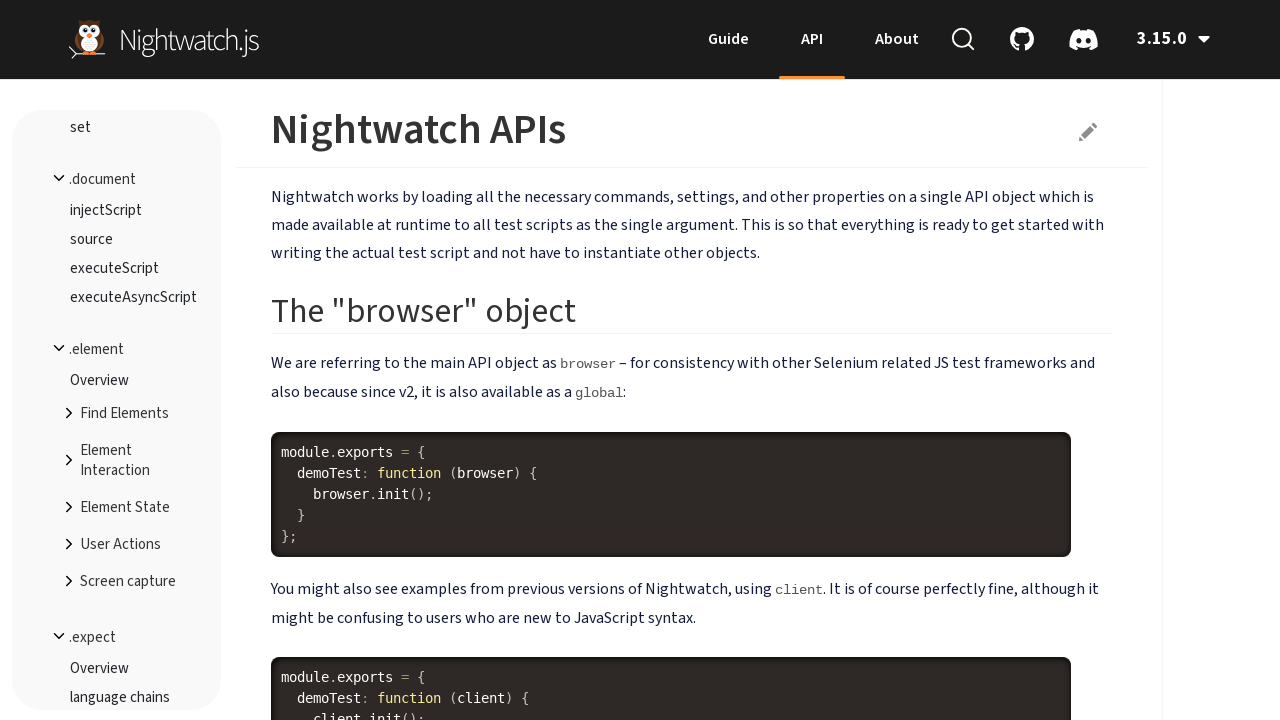

Clicked navigation item: '' at (117, 383) on #api-container ul.nav.bs-sidenav > li >> nth=9
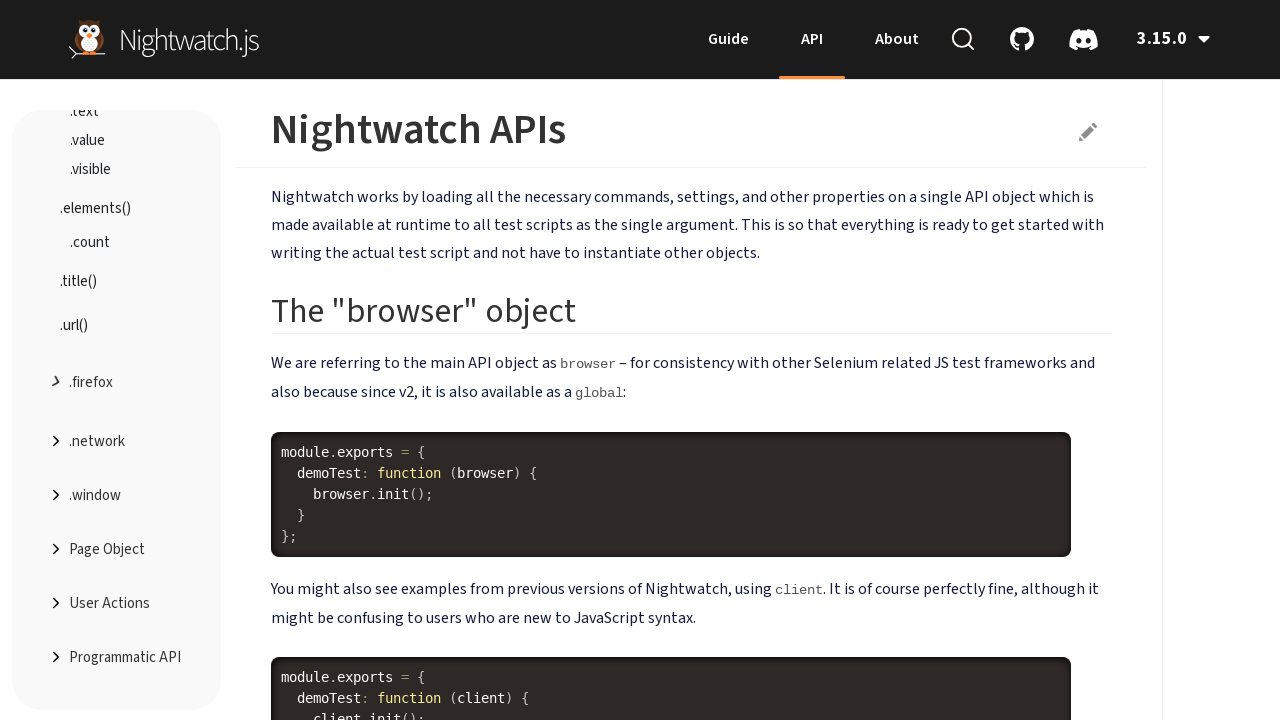

Waited 500ms for page to update after click
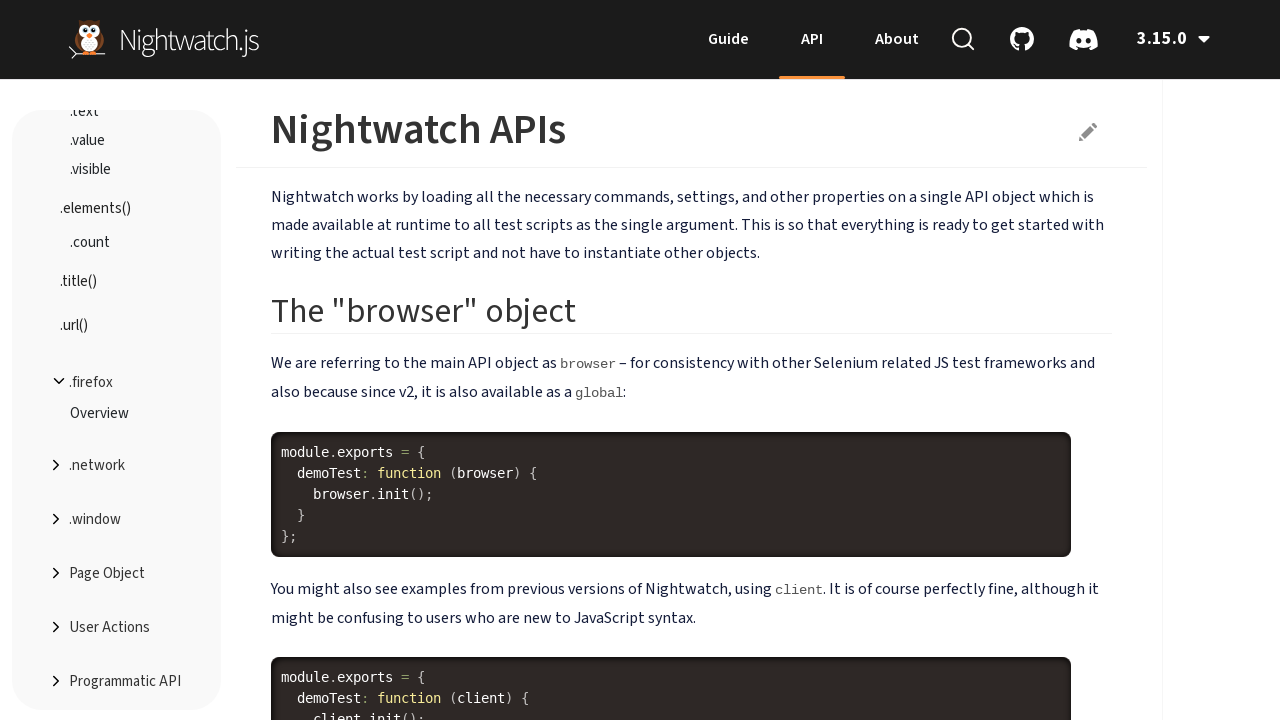

Retrieved current URL: https://nightwatchjs.org/api/
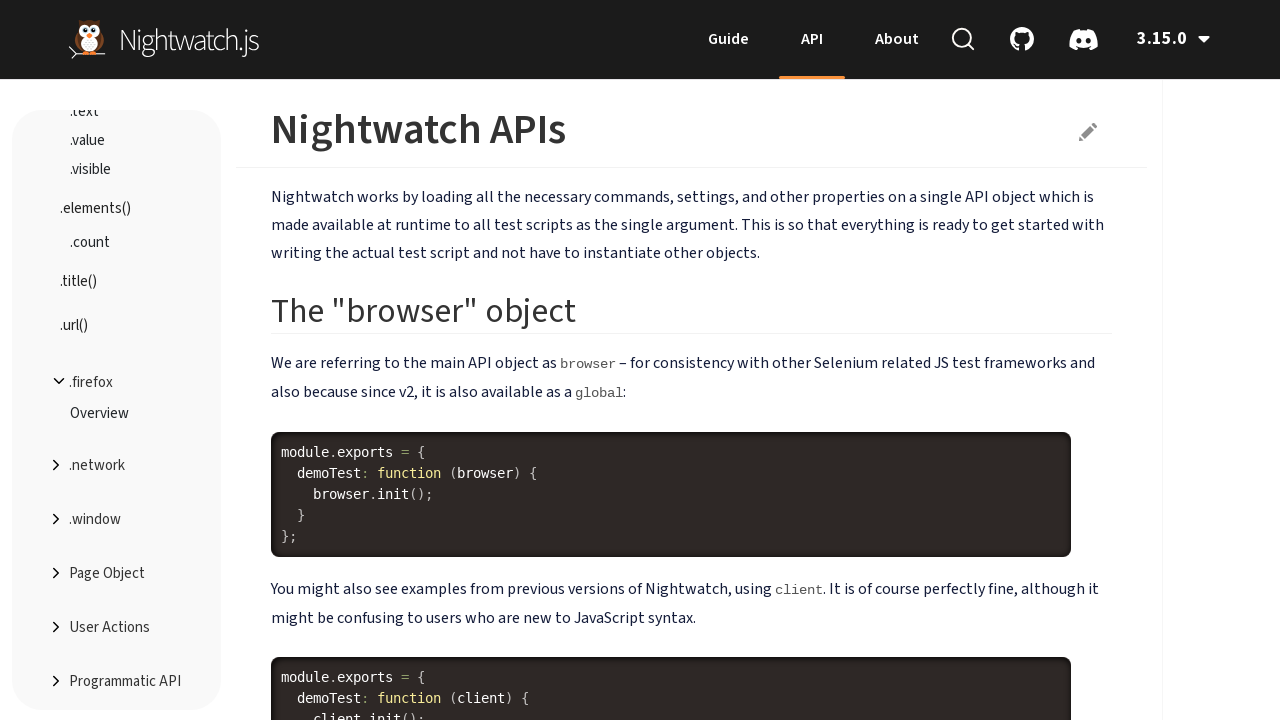

Extracted navigation item text: ''
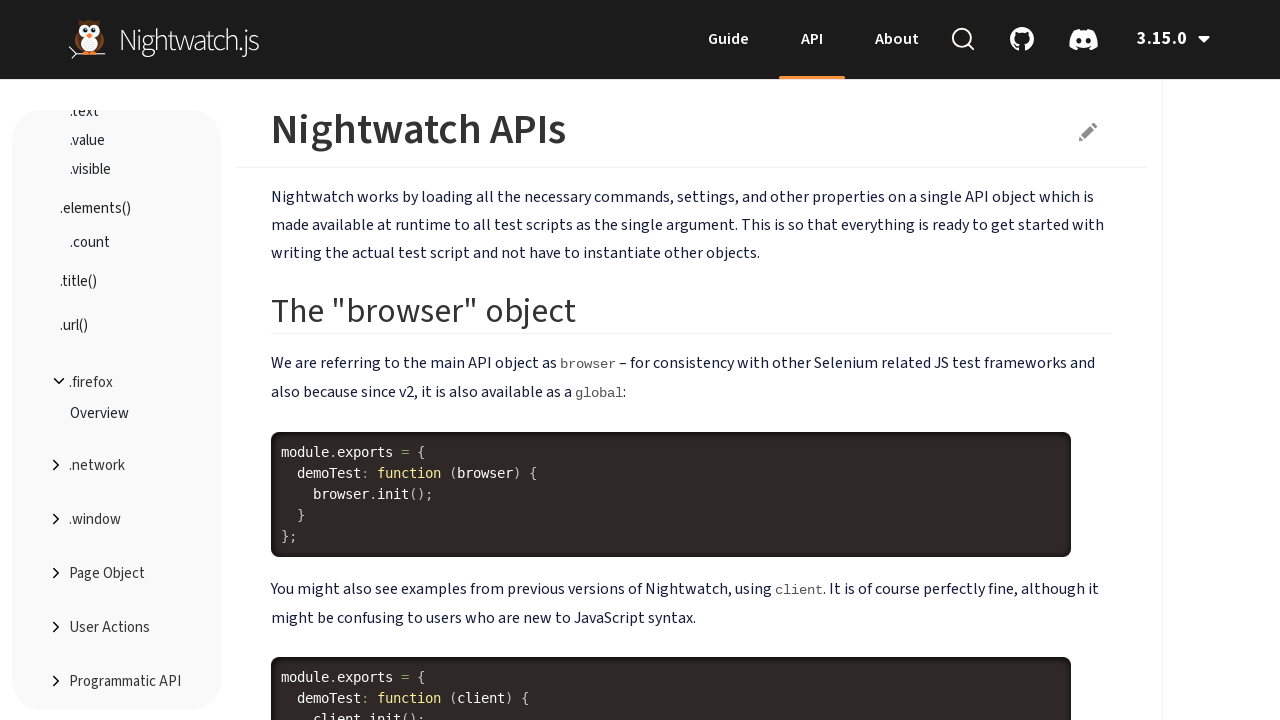

Clicked navigation item: '' at (117, 466) on #api-container ul.nav.bs-sidenav > li >> nth=10
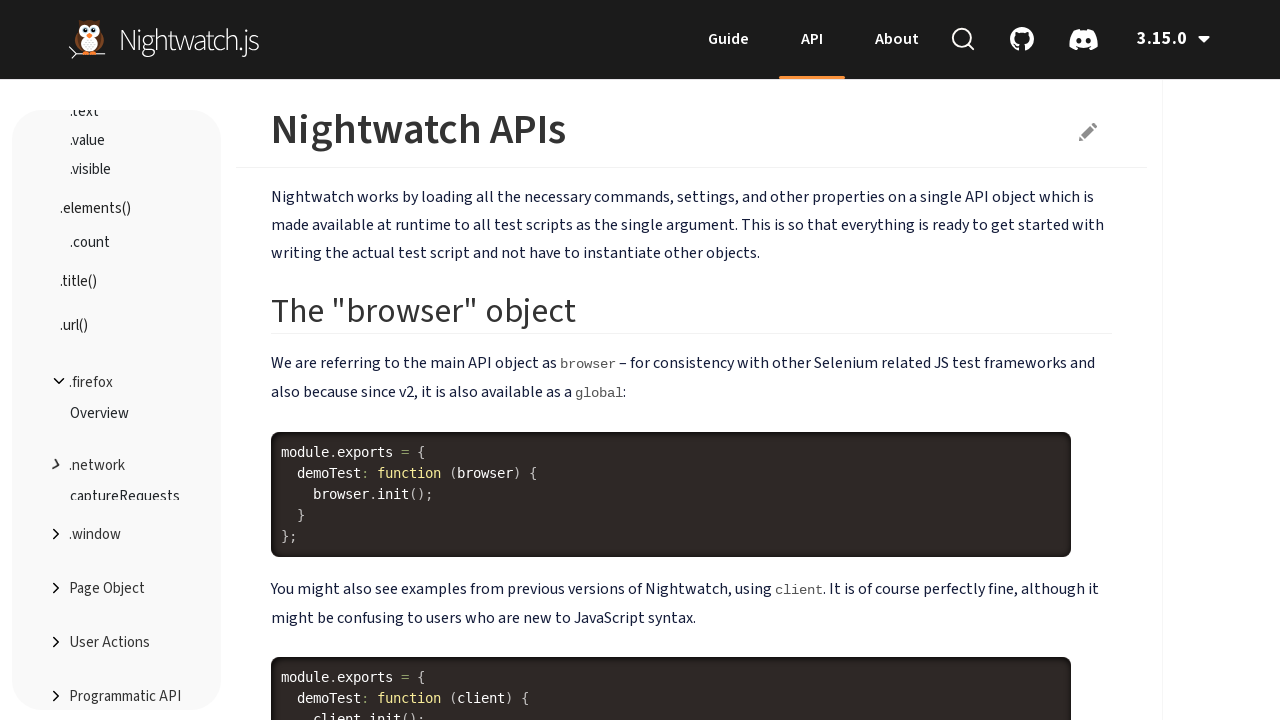

Waited 500ms for page to update after click
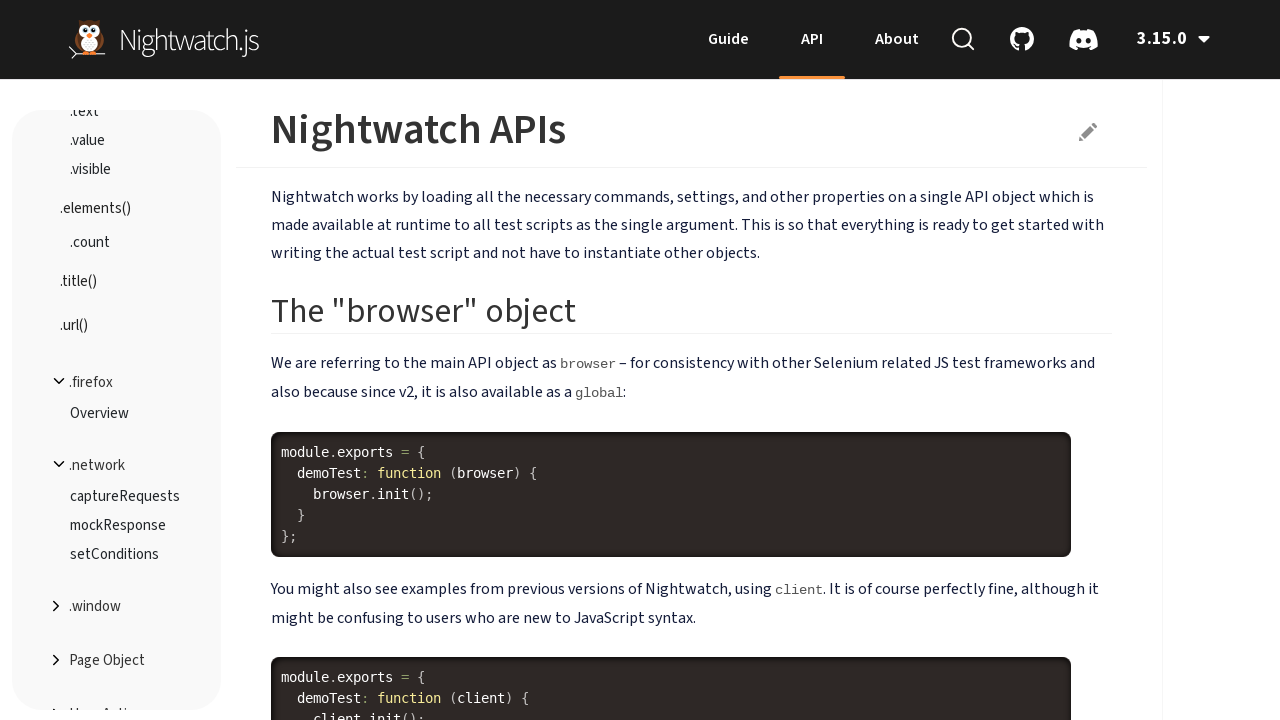

Retrieved current URL: https://nightwatchjs.org/api/
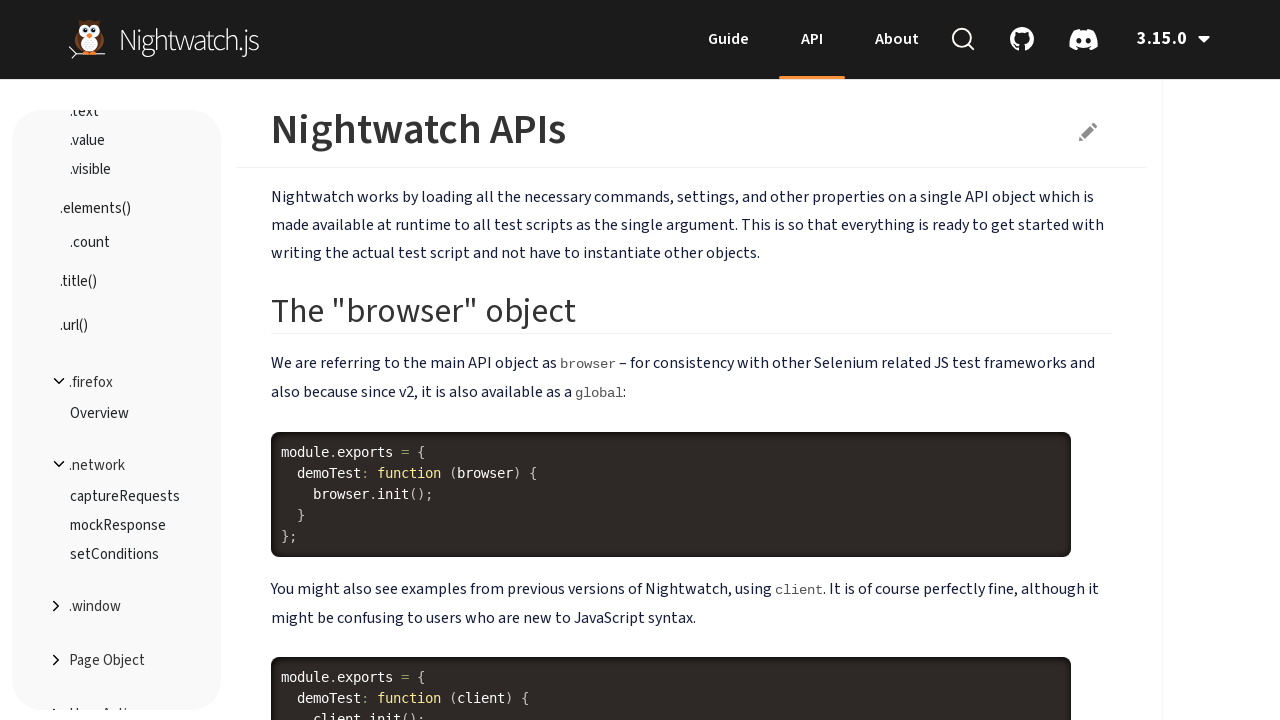

Extracted navigation item text: ''
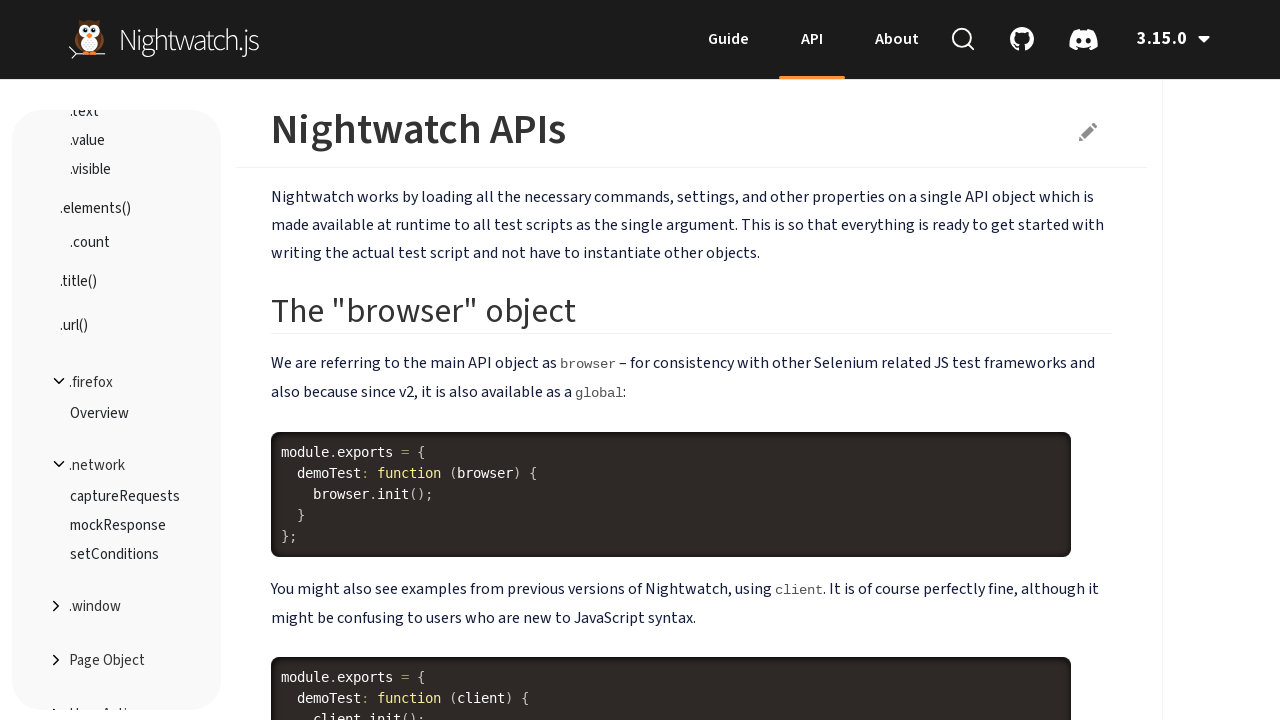

Clicked navigation item: '' at (117, 607) on #api-container ul.nav.bs-sidenav > li >> nth=11
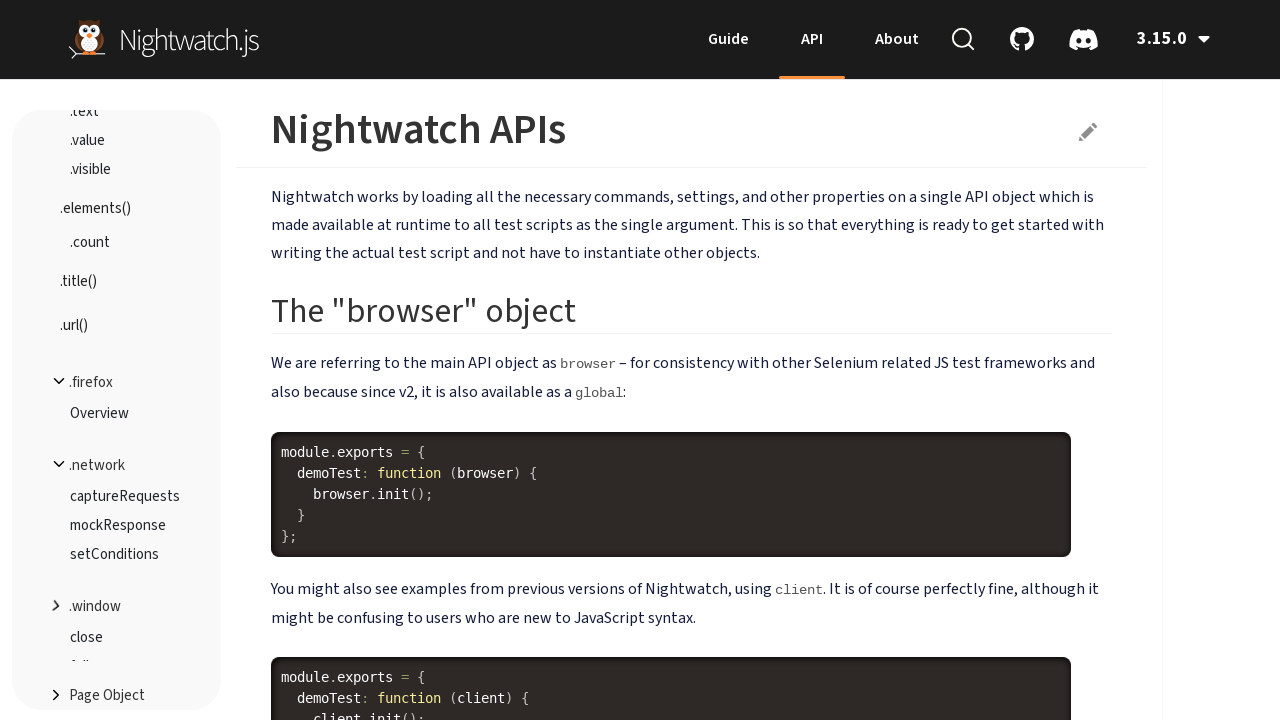

Waited 500ms for page to update after click
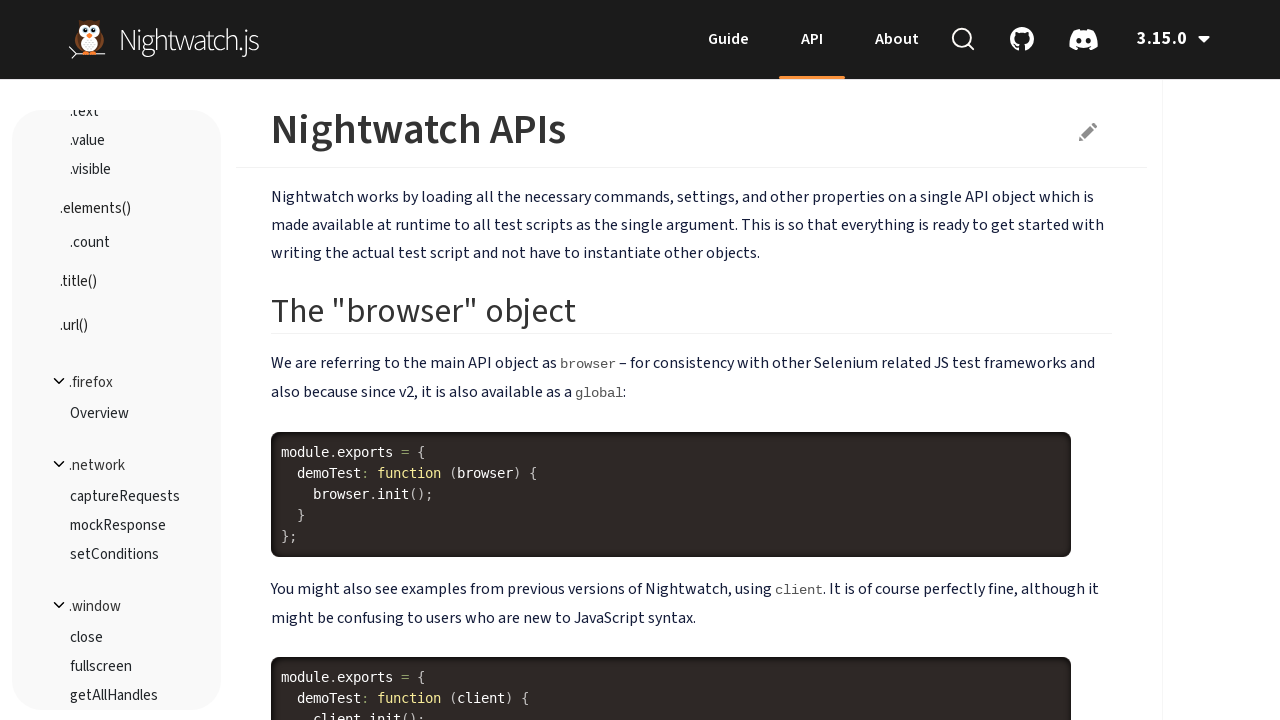

Retrieved current URL: https://nightwatchjs.org/api/
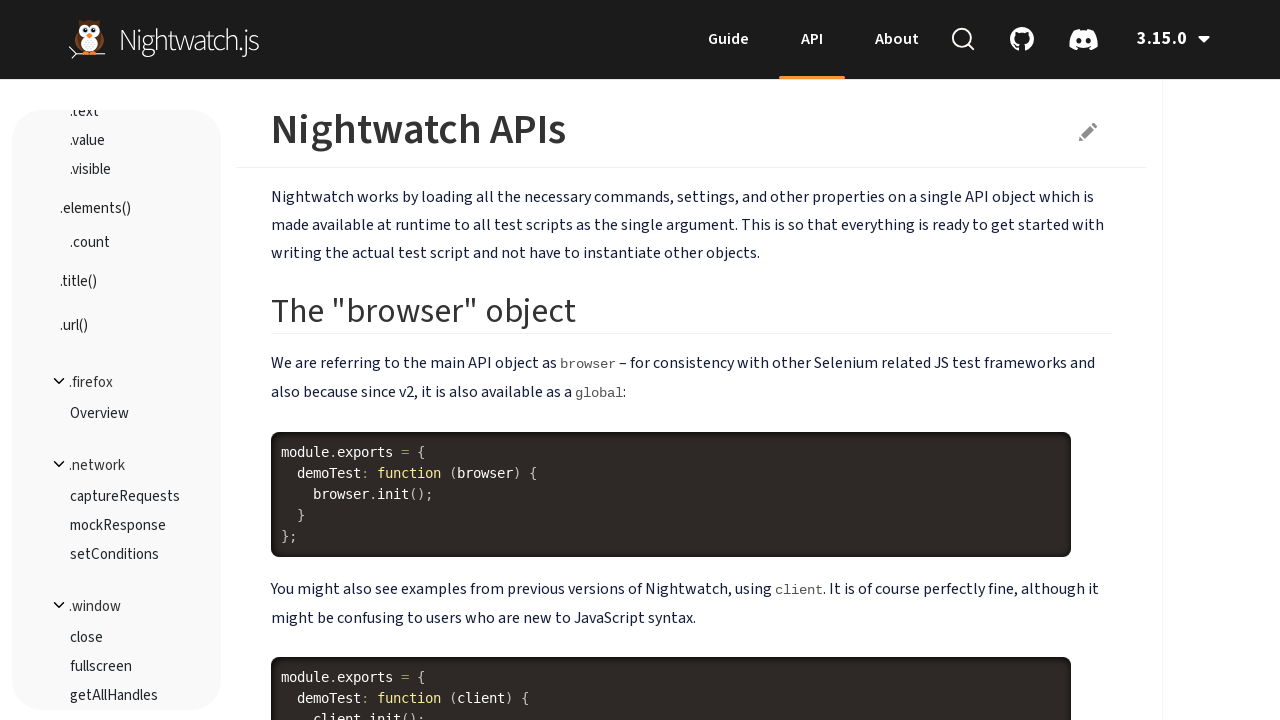

Extracted navigation item text: ''
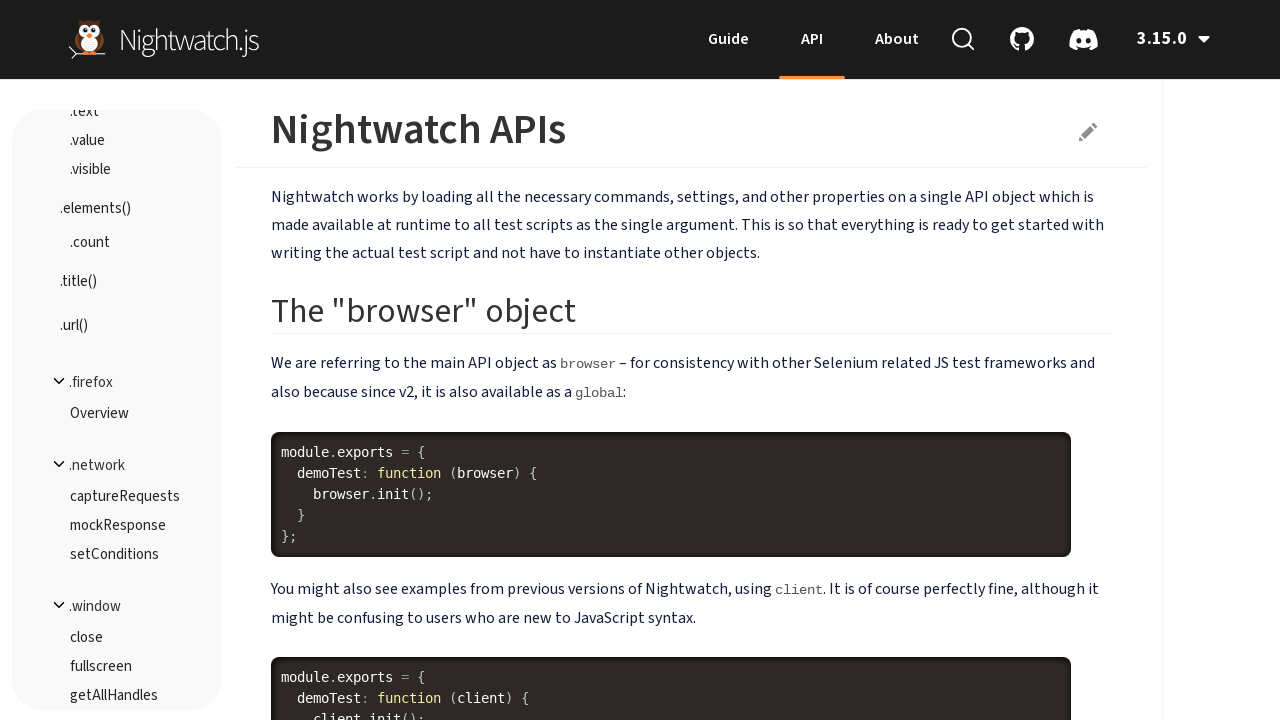

Clicked navigation item: '' at (117, 545) on #api-container ul.nav.bs-sidenav > li >> nth=12
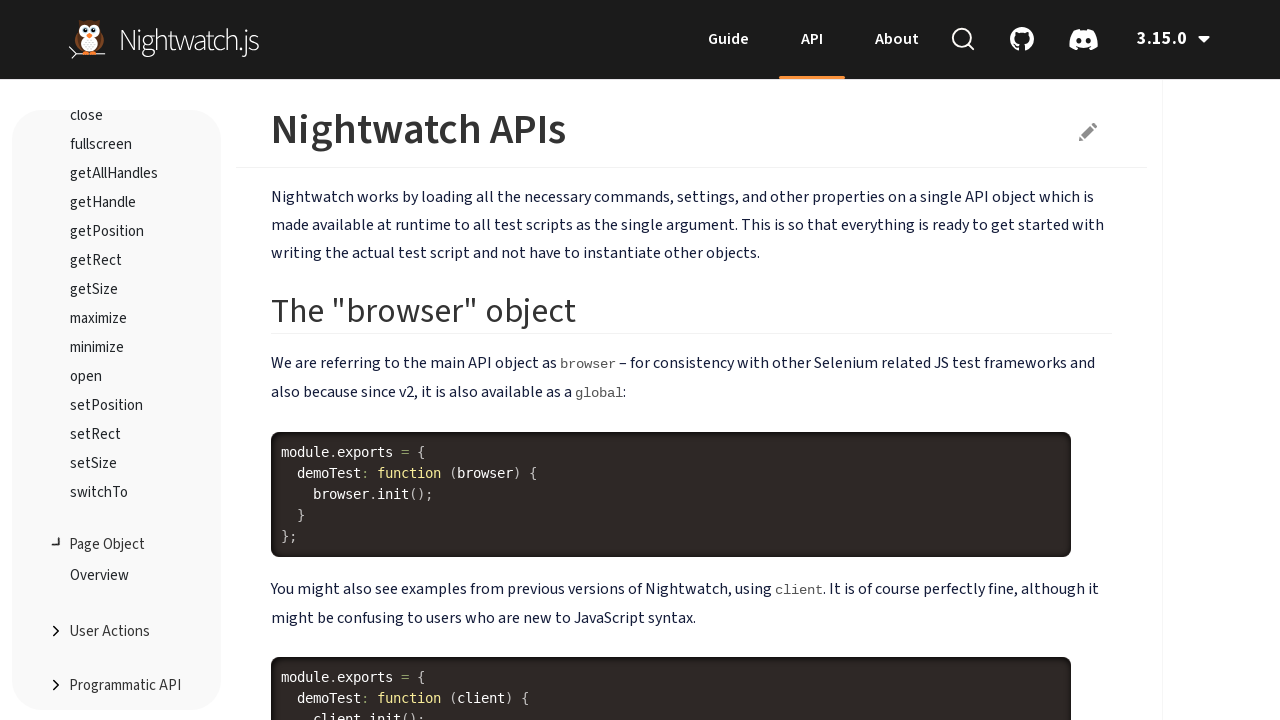

Waited 500ms for page to update after click
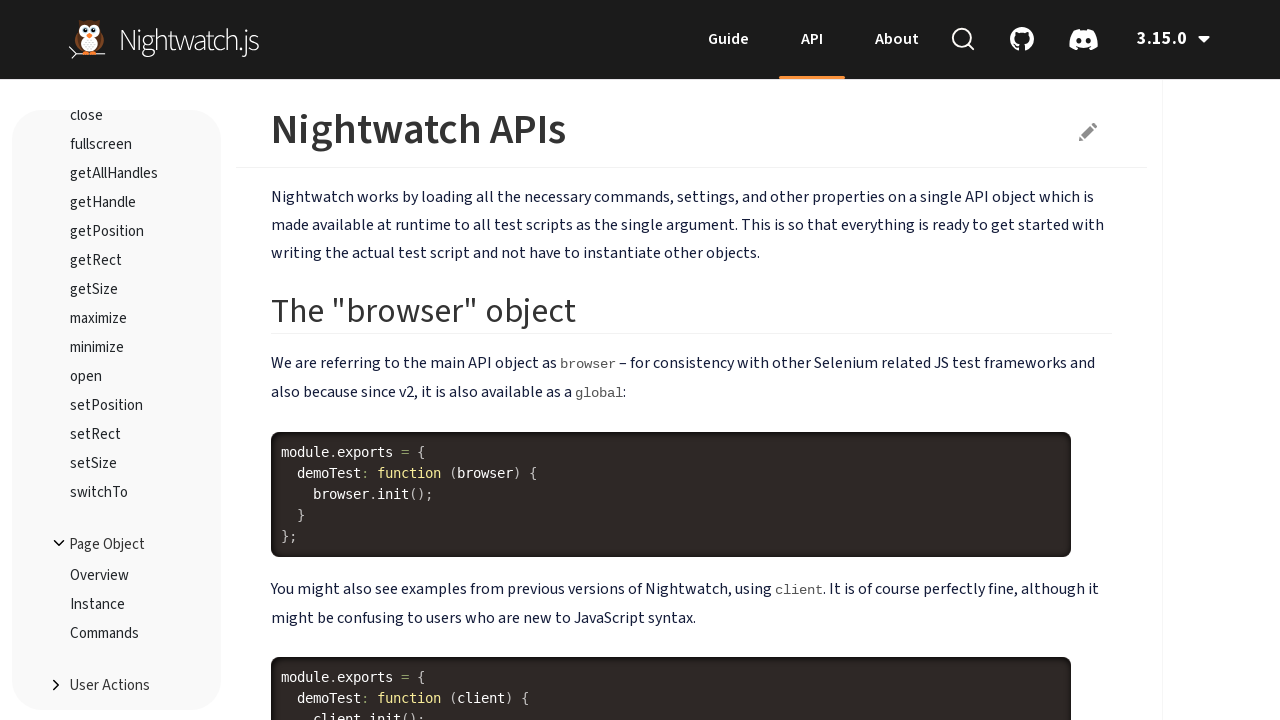

Retrieved current URL: https://nightwatchjs.org/api/
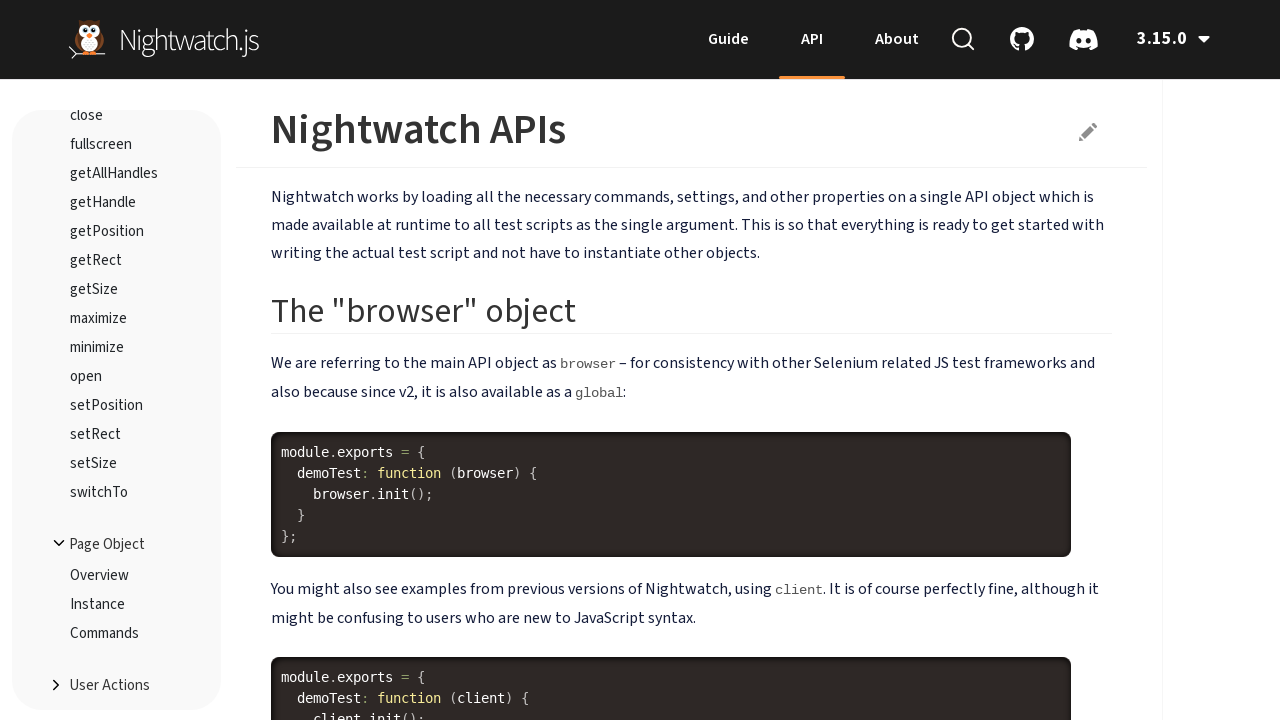

Extracted navigation item text: ''
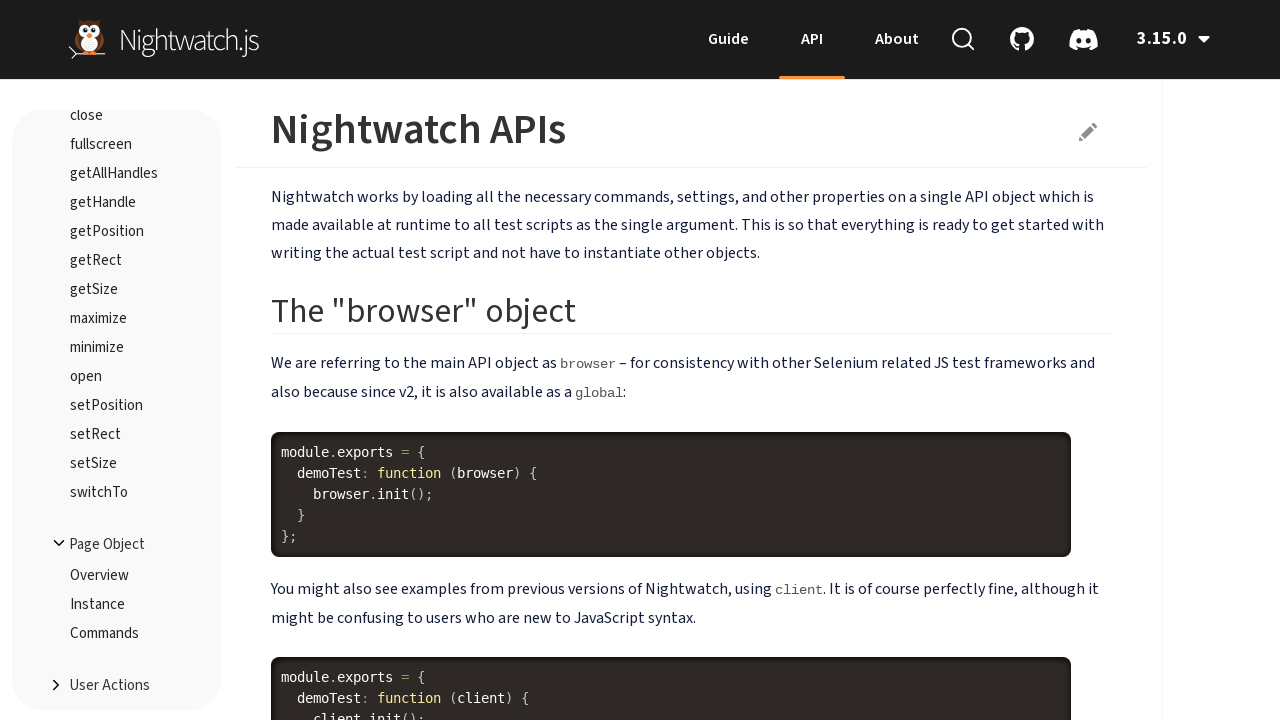

Clicked navigation item: '' at (117, 683) on #api-container ul.nav.bs-sidenav > li >> nth=13
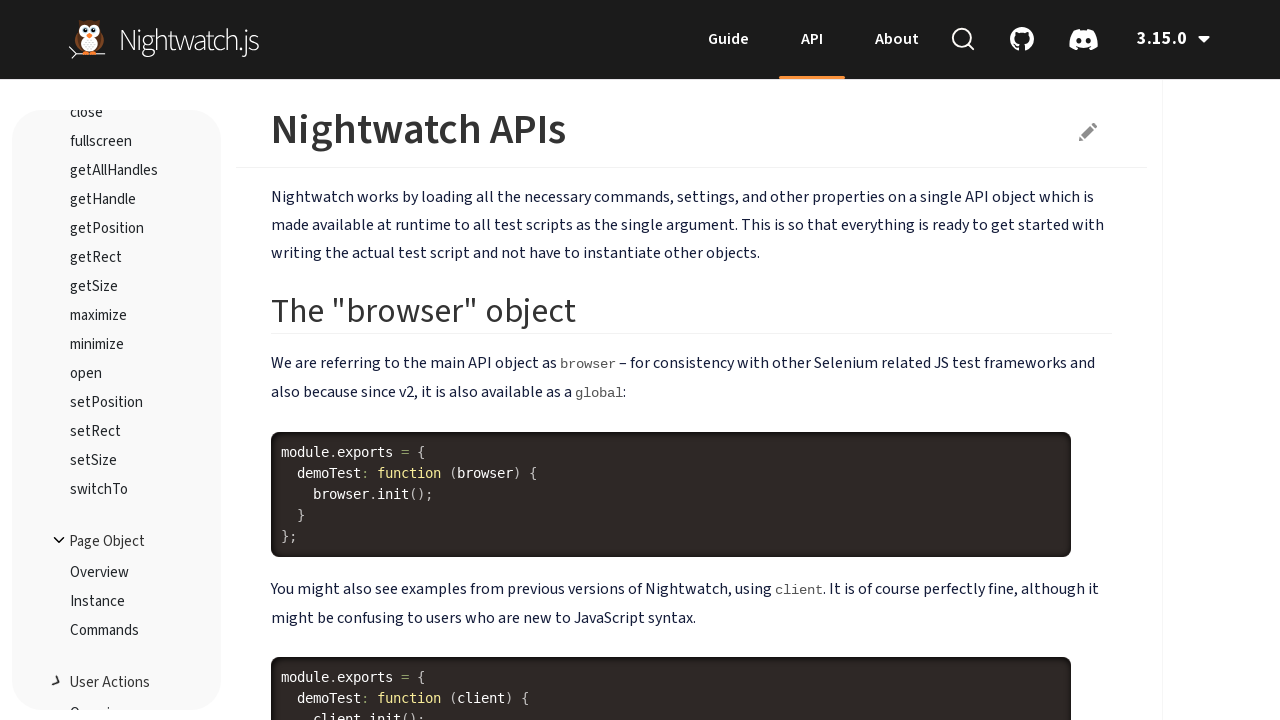

Waited 500ms for page to update after click
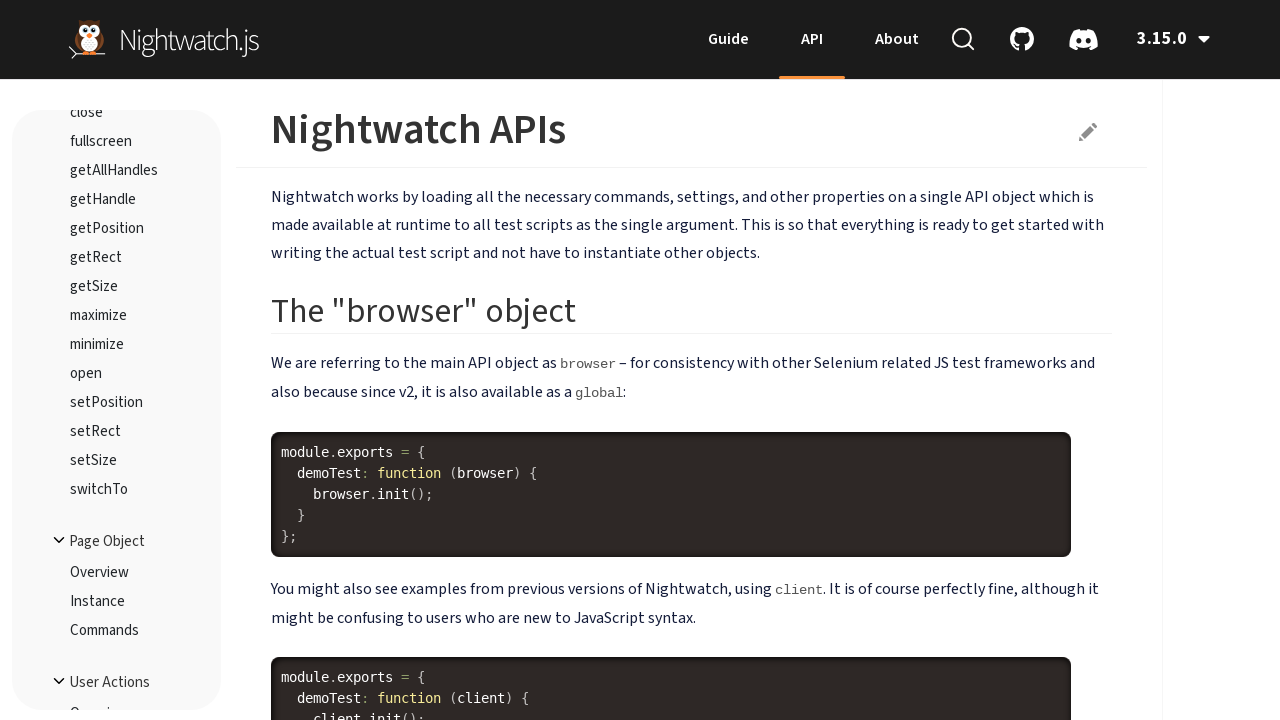

Retrieved current URL: https://nightwatchjs.org/api/
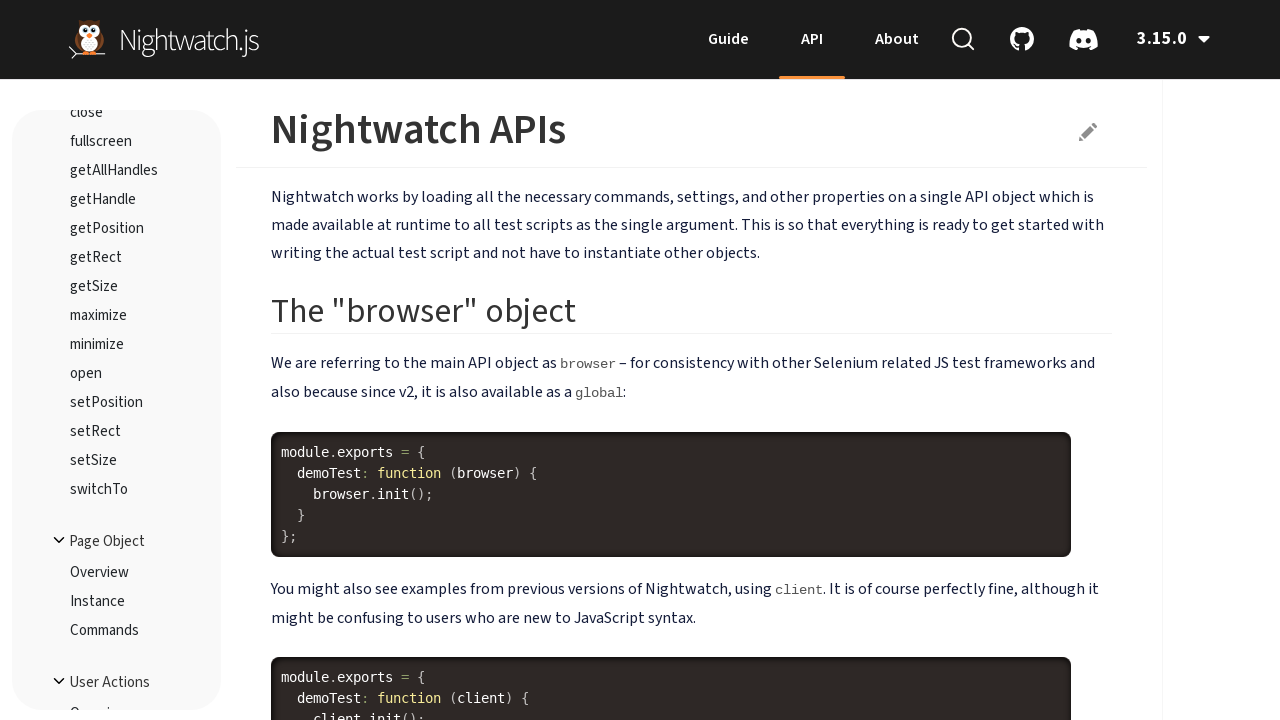

Extracted navigation item text: ''
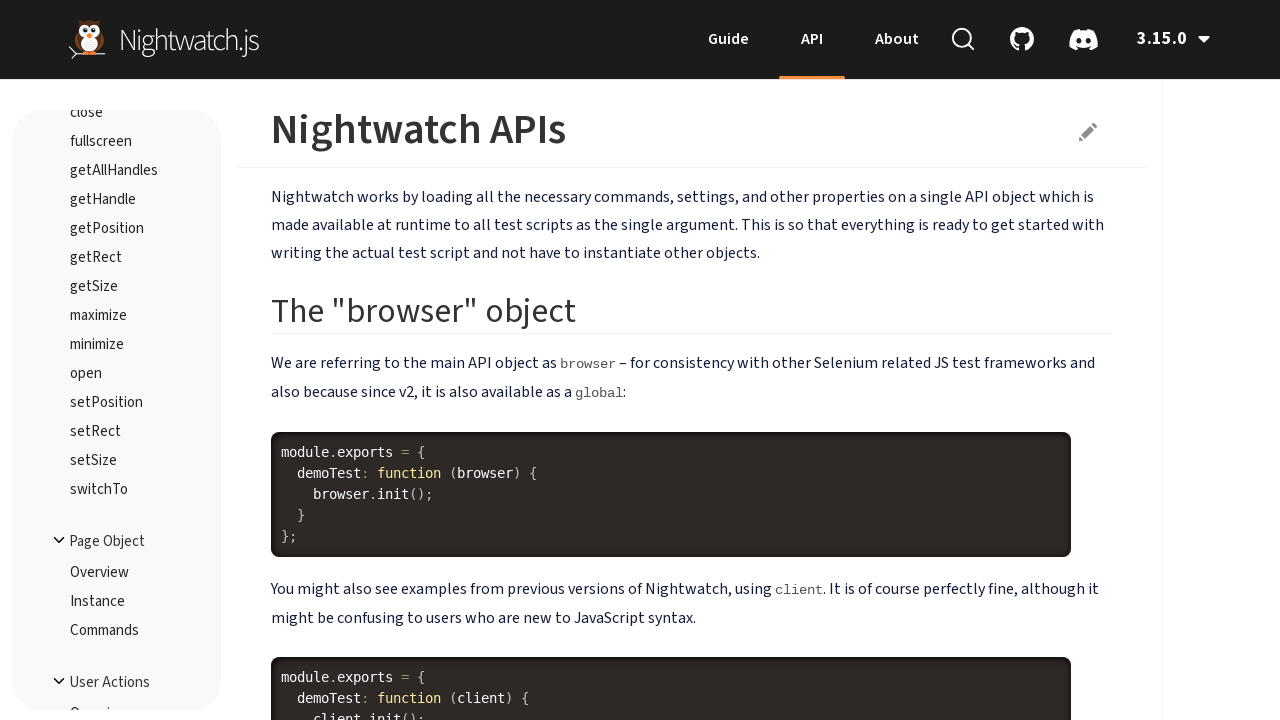

Clicked navigation item: '' at (117, 653) on #api-container ul.nav.bs-sidenav > li >> nth=14
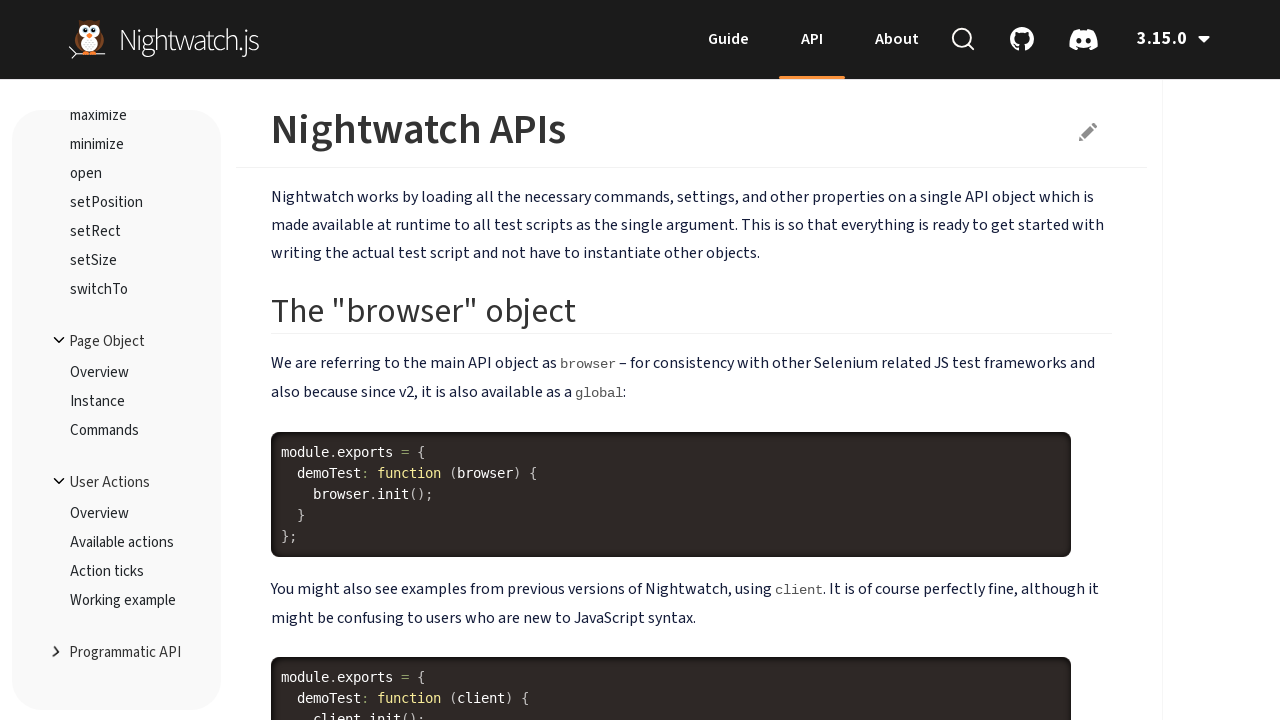

Waited 500ms for page to update after click
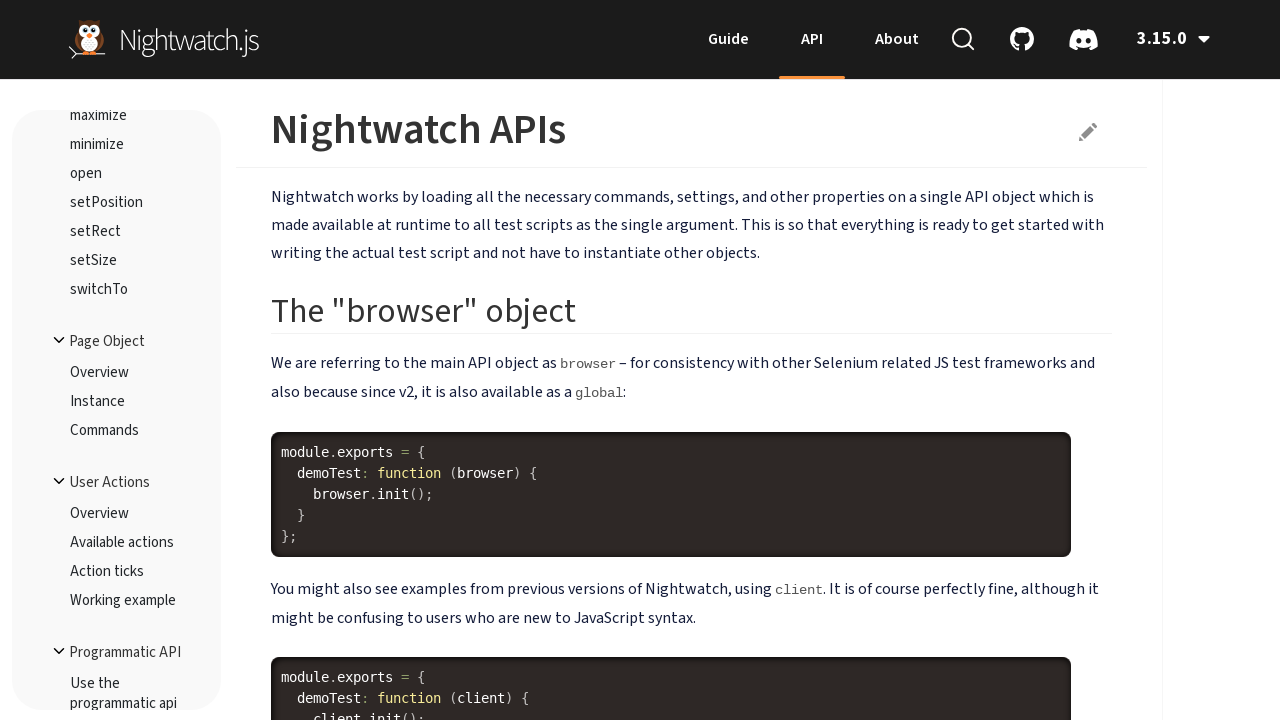

Retrieved current URL: https://nightwatchjs.org/api/
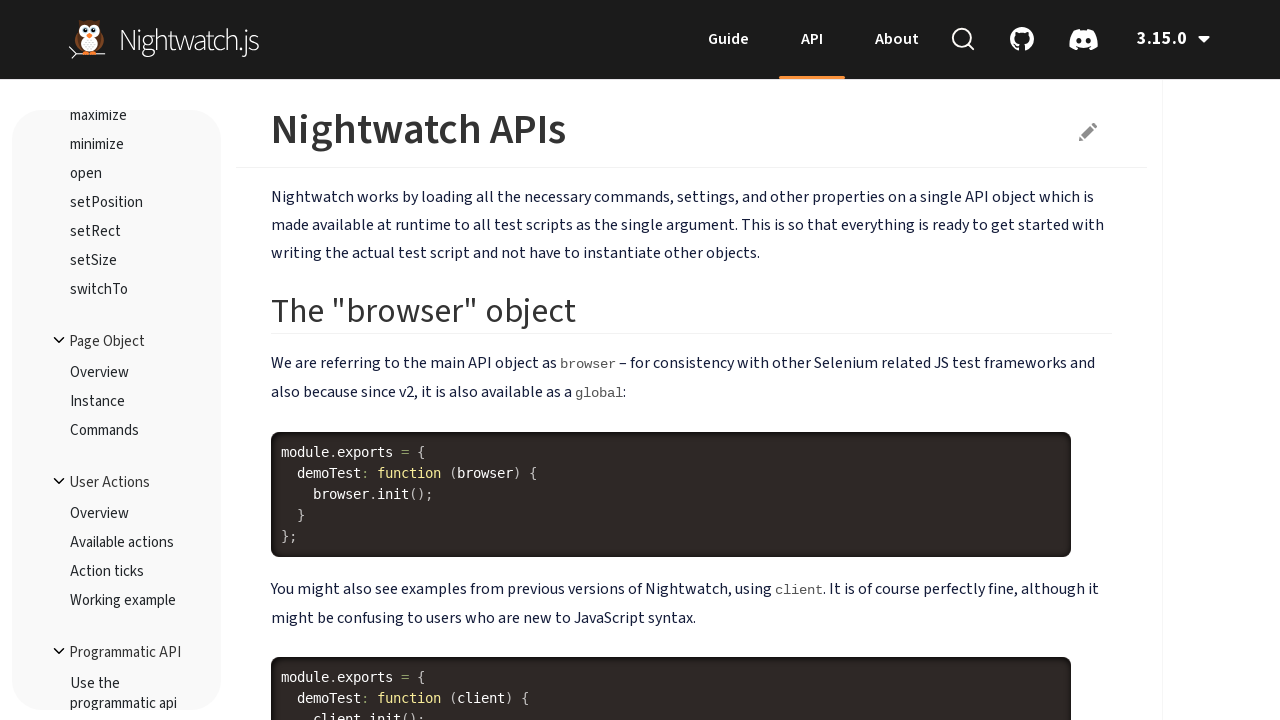

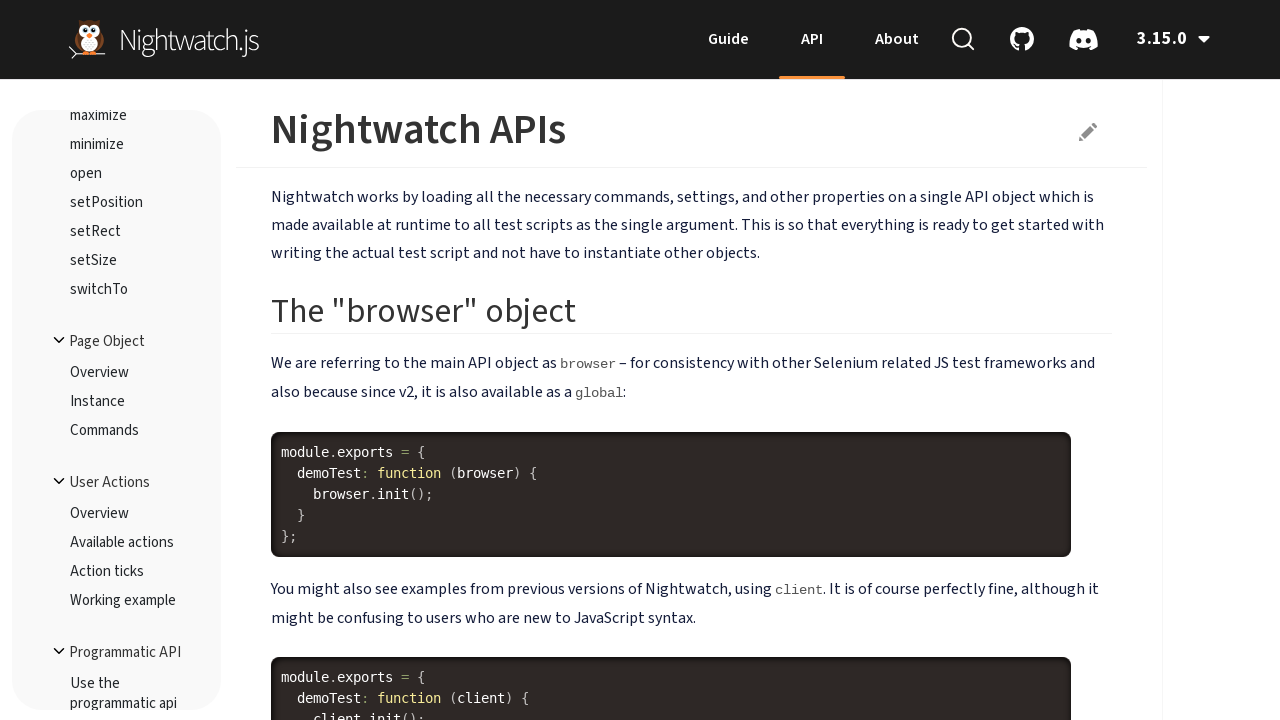